Tests a sortable list by dragging and dropping items to reorder them into the correct ranking of richest people, then validates the order by clicking a check button and verifying all items turn green.

Starting URL: https://qaplayground.dev/apps/sortable-list/

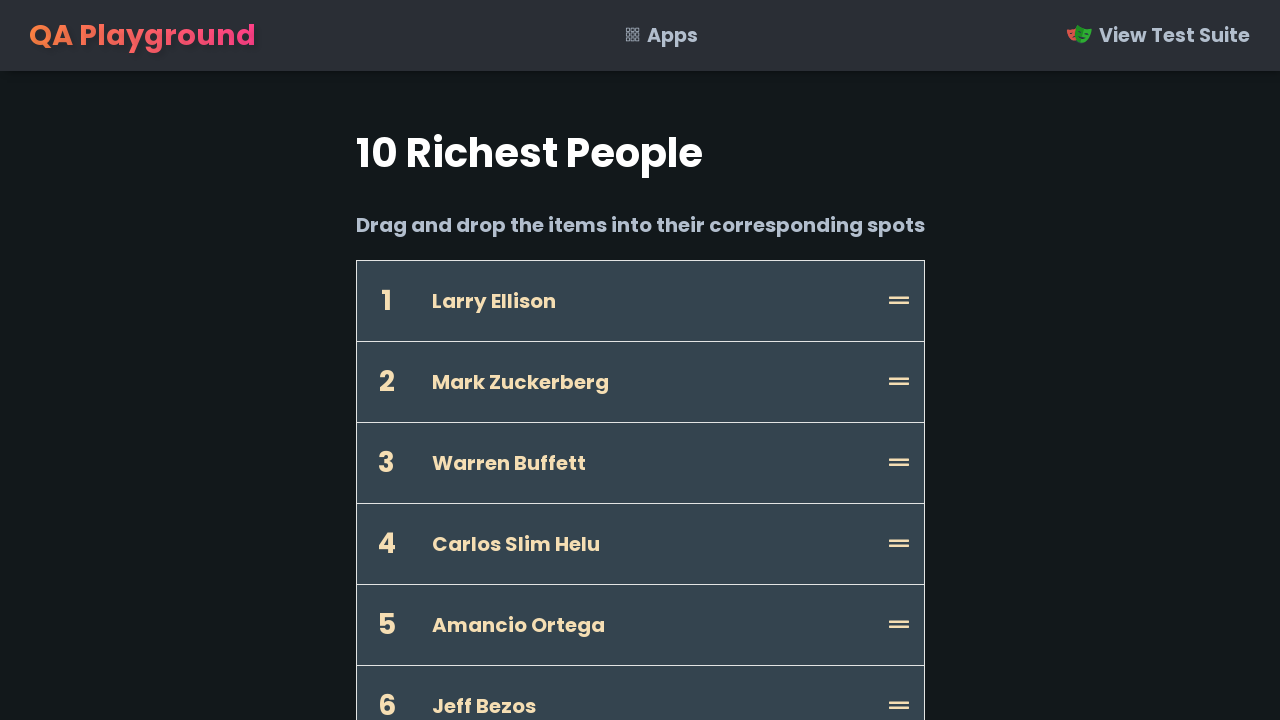

Waited for page title '10 Richest People' to be visible
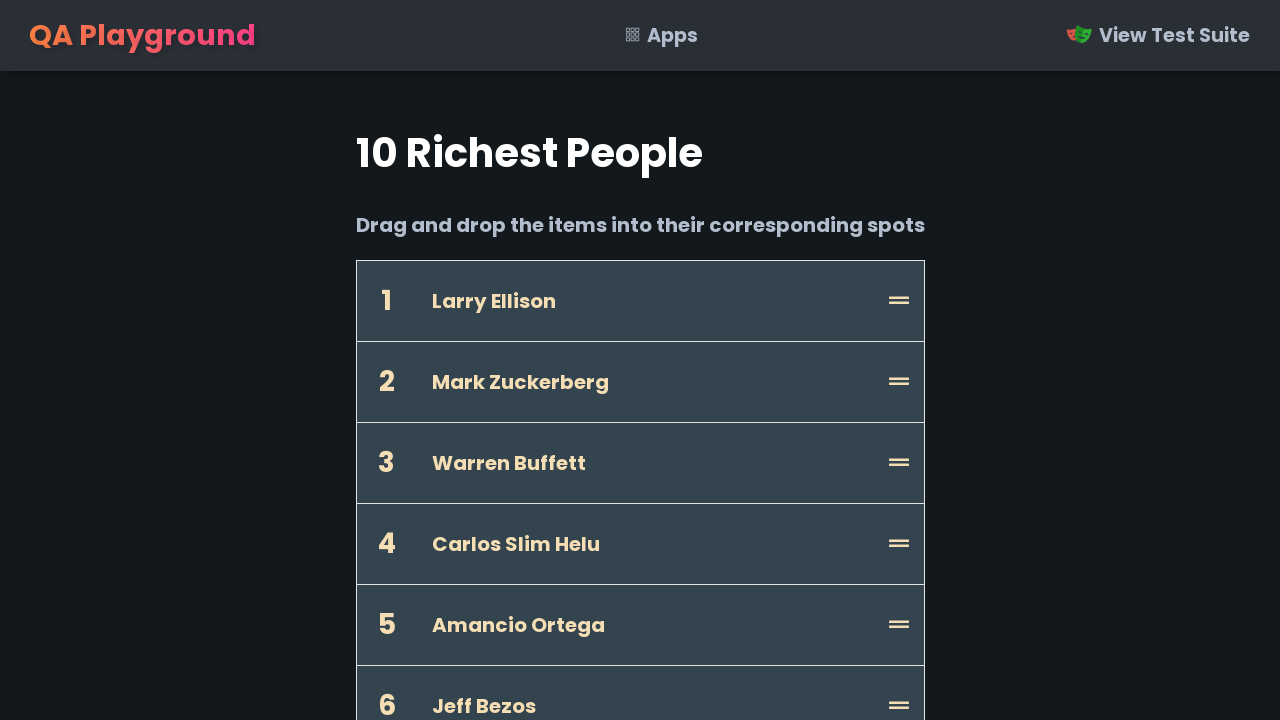

Scrolled position 5 into view
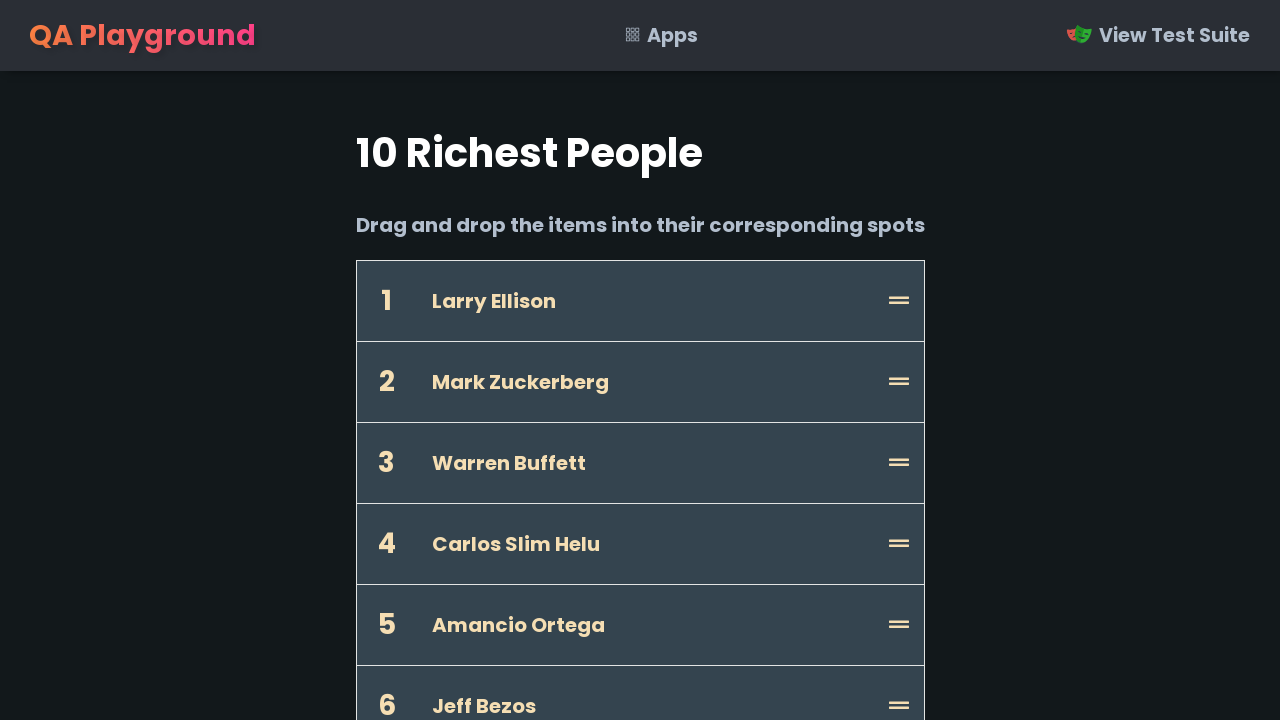

Dragged 'Jeff Bezos' towards position 6 at (386, 690)
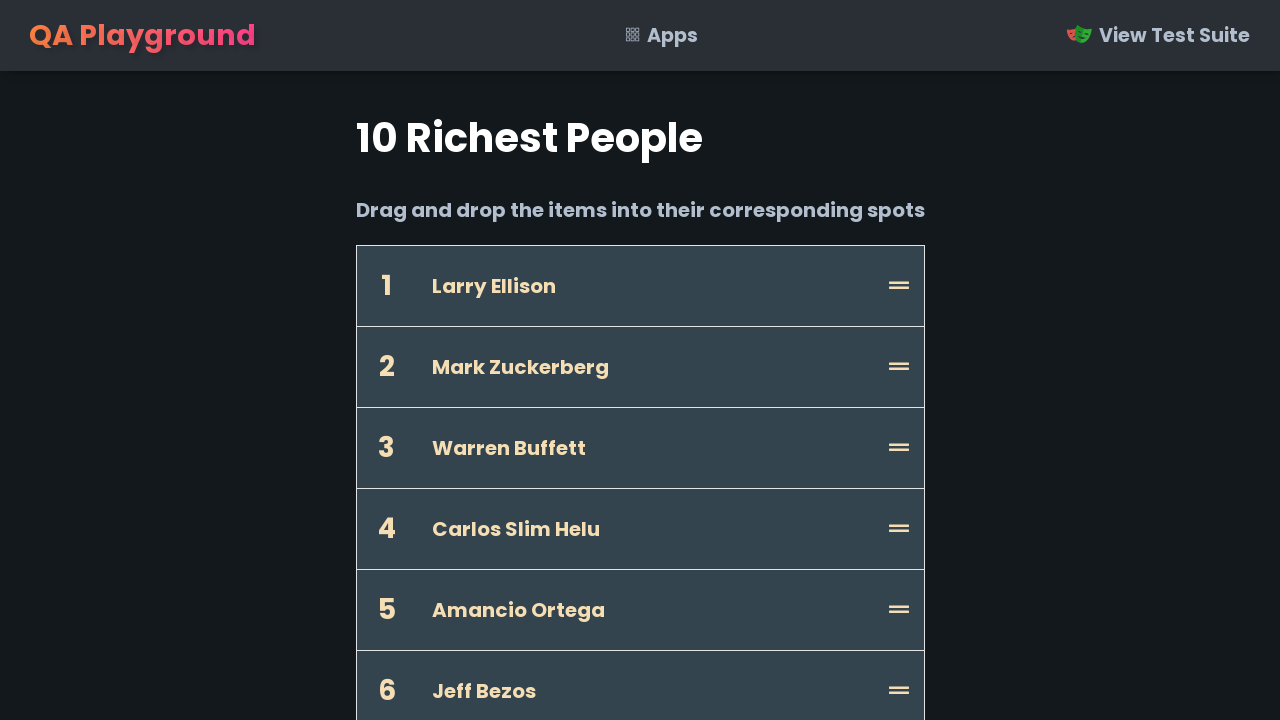

Scrolled position 4 into view
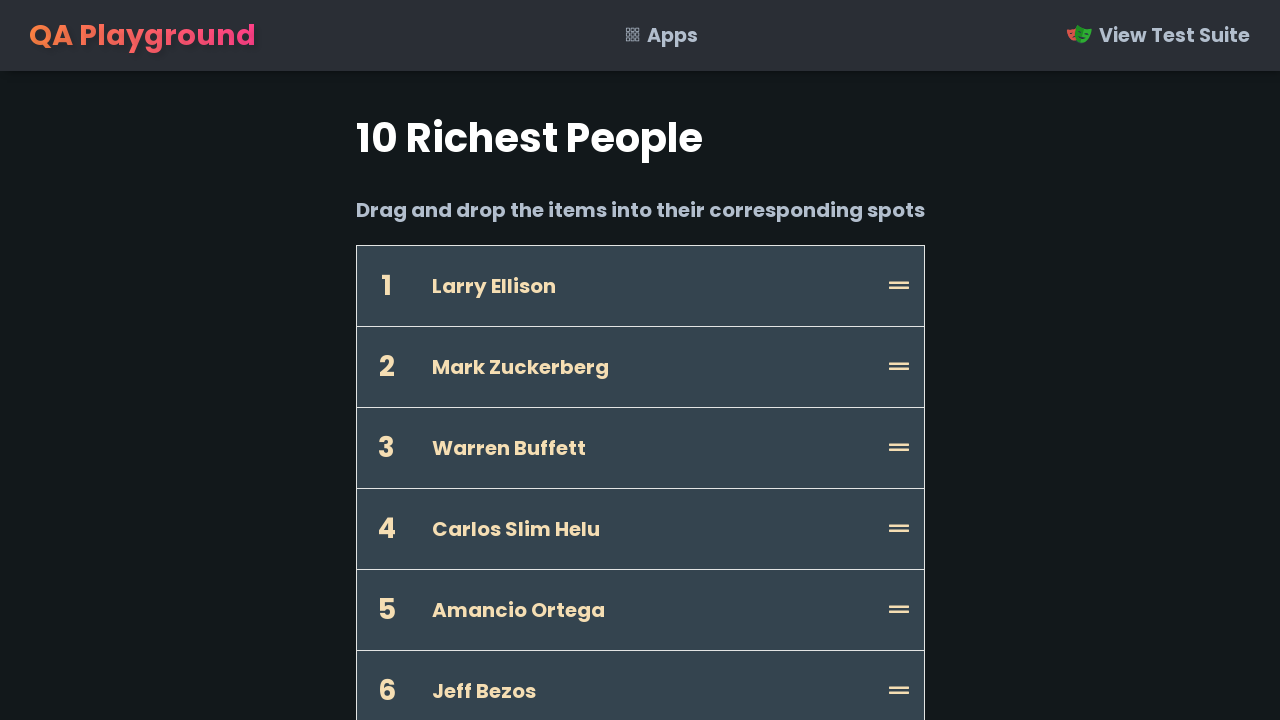

Dragged 'Jeff Bezos' towards position 5 at (386, 610)
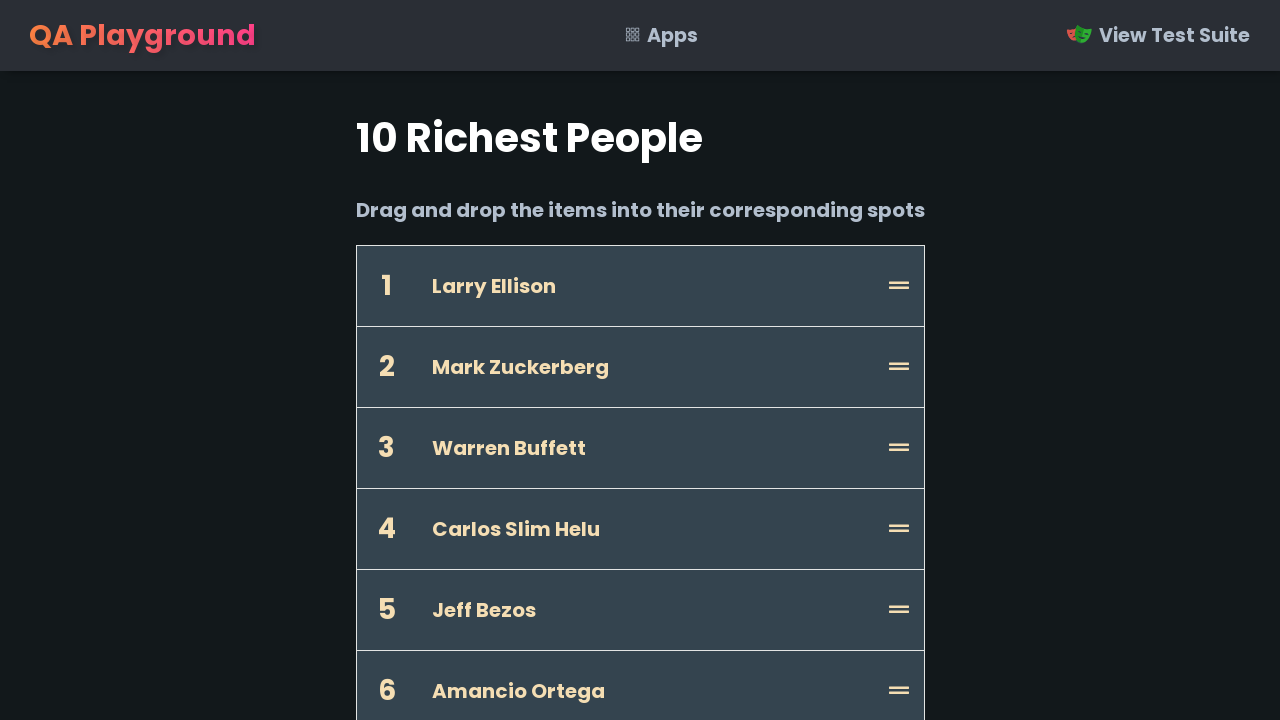

Scrolled position 3 into view
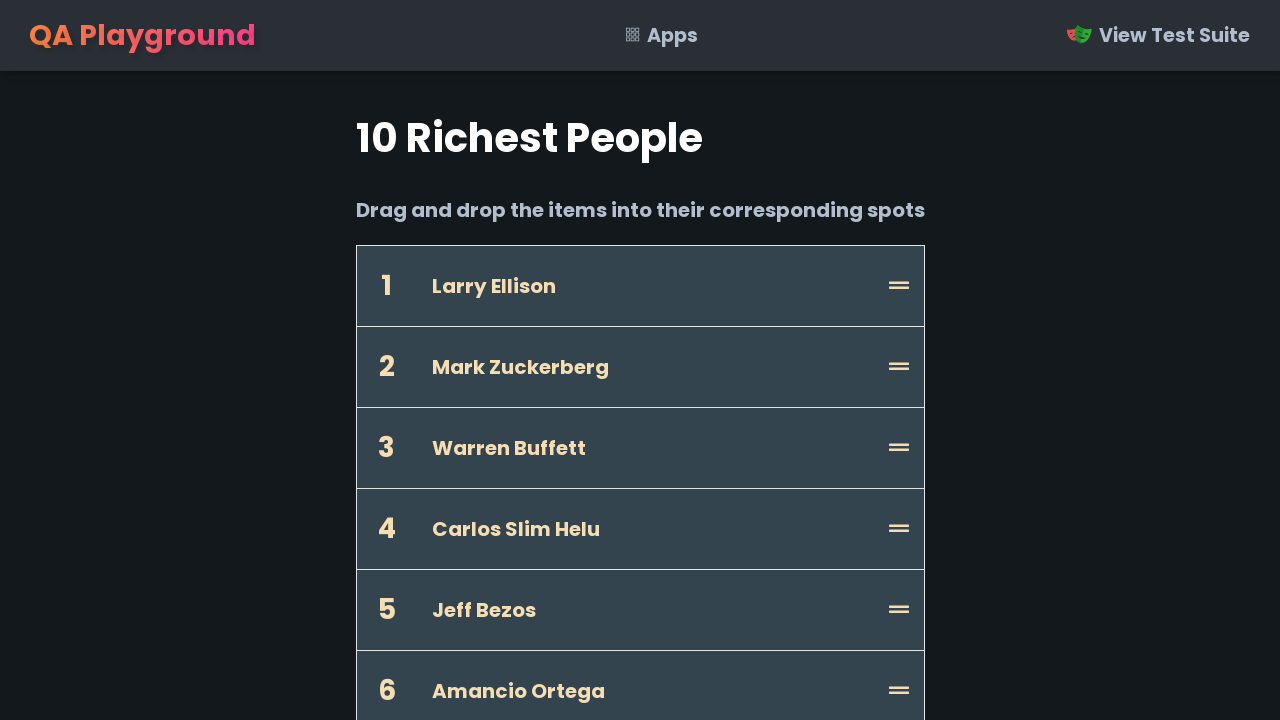

Dragged 'Jeff Bezos' towards position 4 at (386, 529)
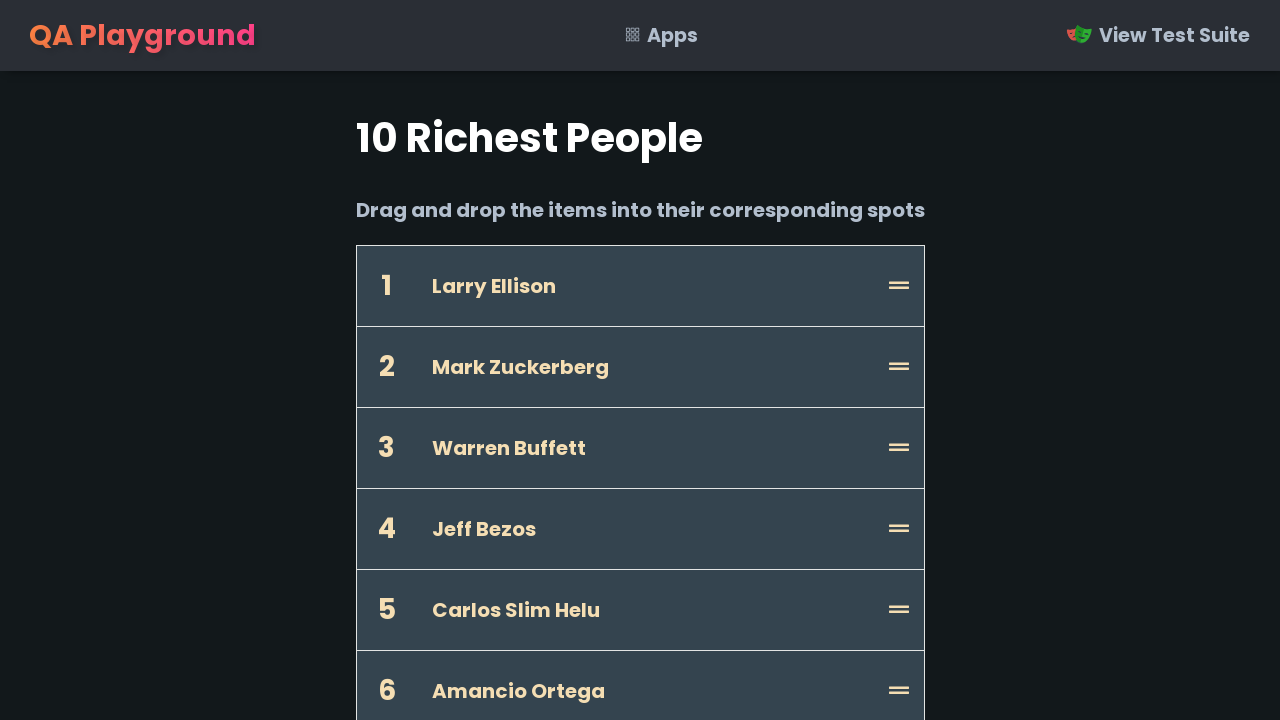

Scrolled position 2 into view
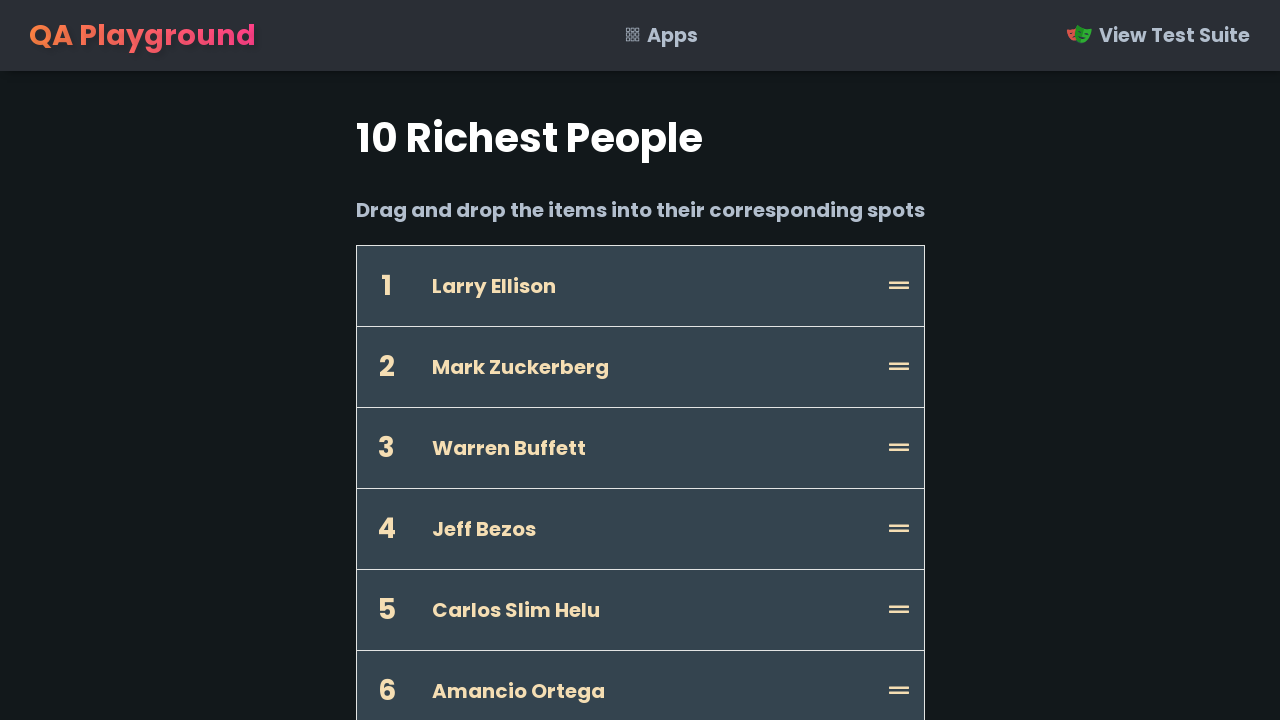

Dragged 'Jeff Bezos' towards position 3 at (386, 448)
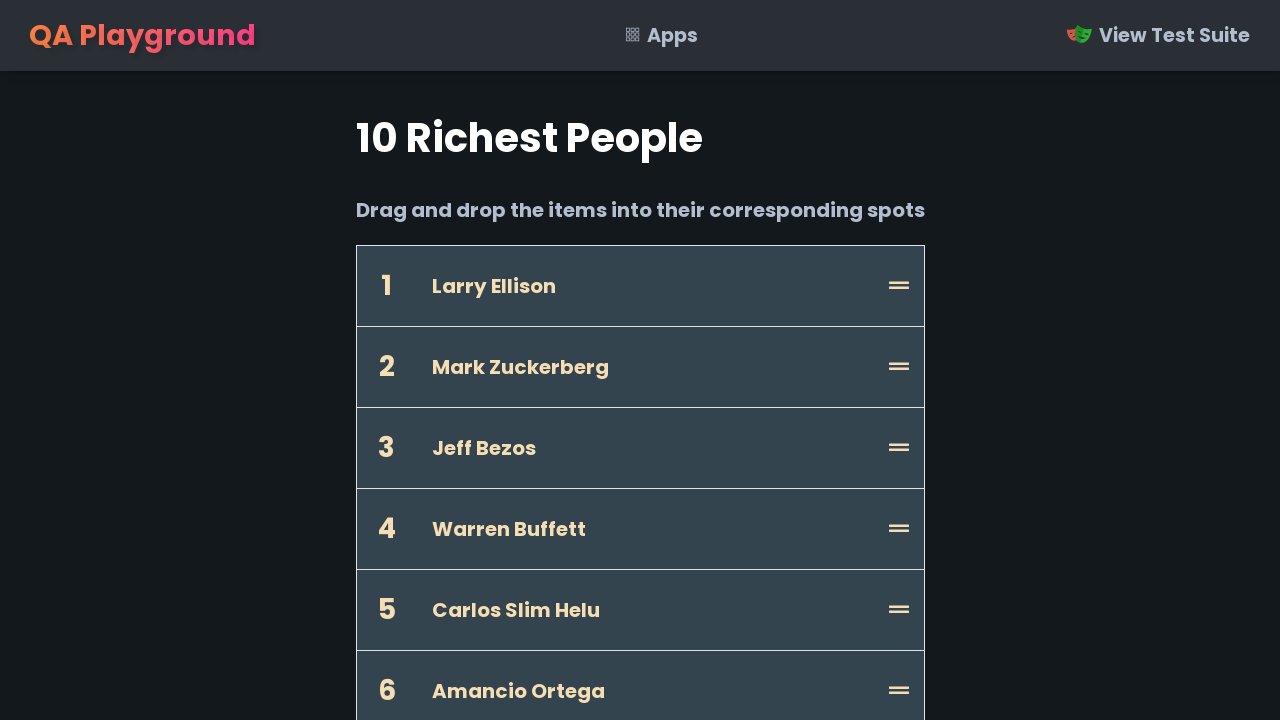

Dragged 'Jeff Bezos' towards position 2 at (386, 367)
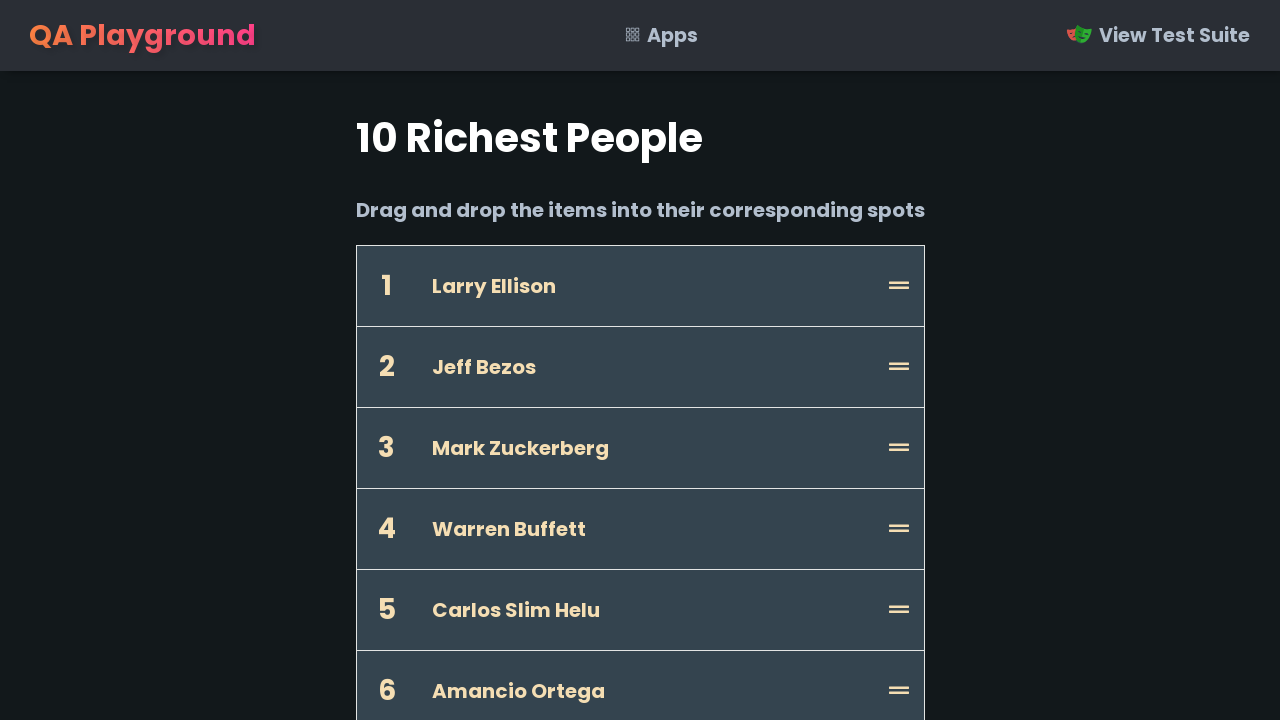

Dragged 'Jeff Bezos' towards position 1 at (386, 286)
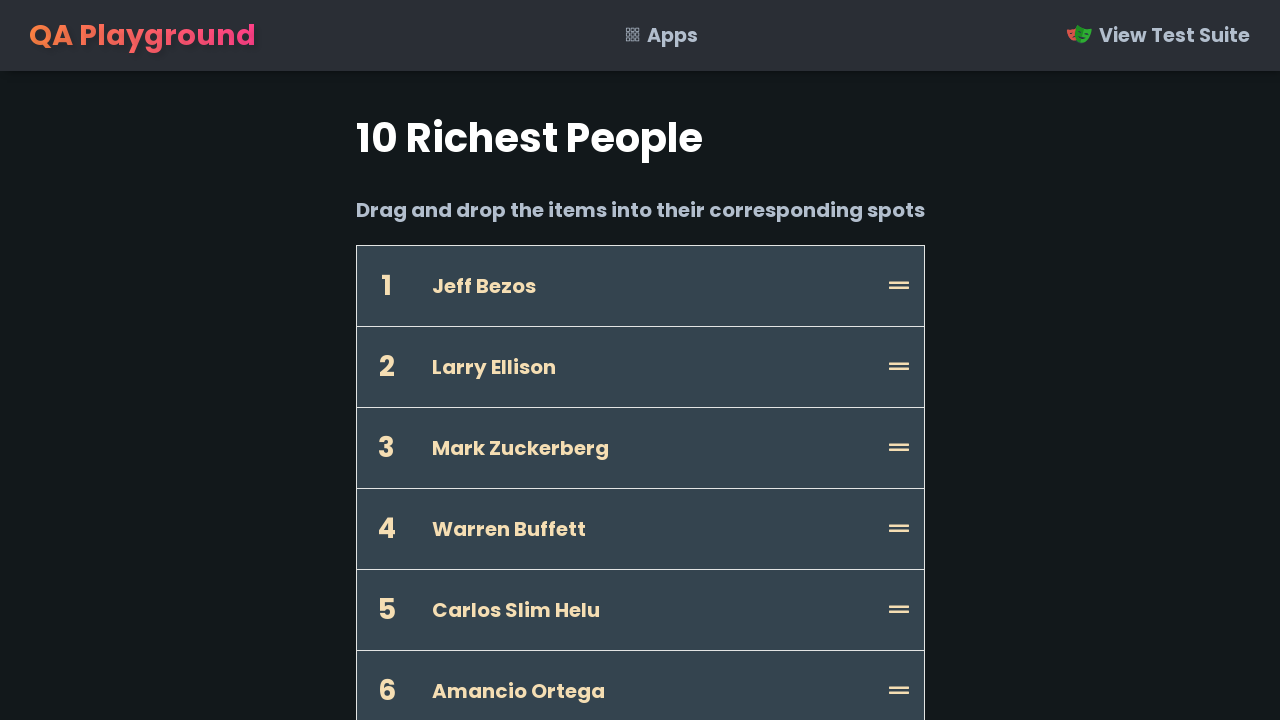

Scrolled position 7 into view
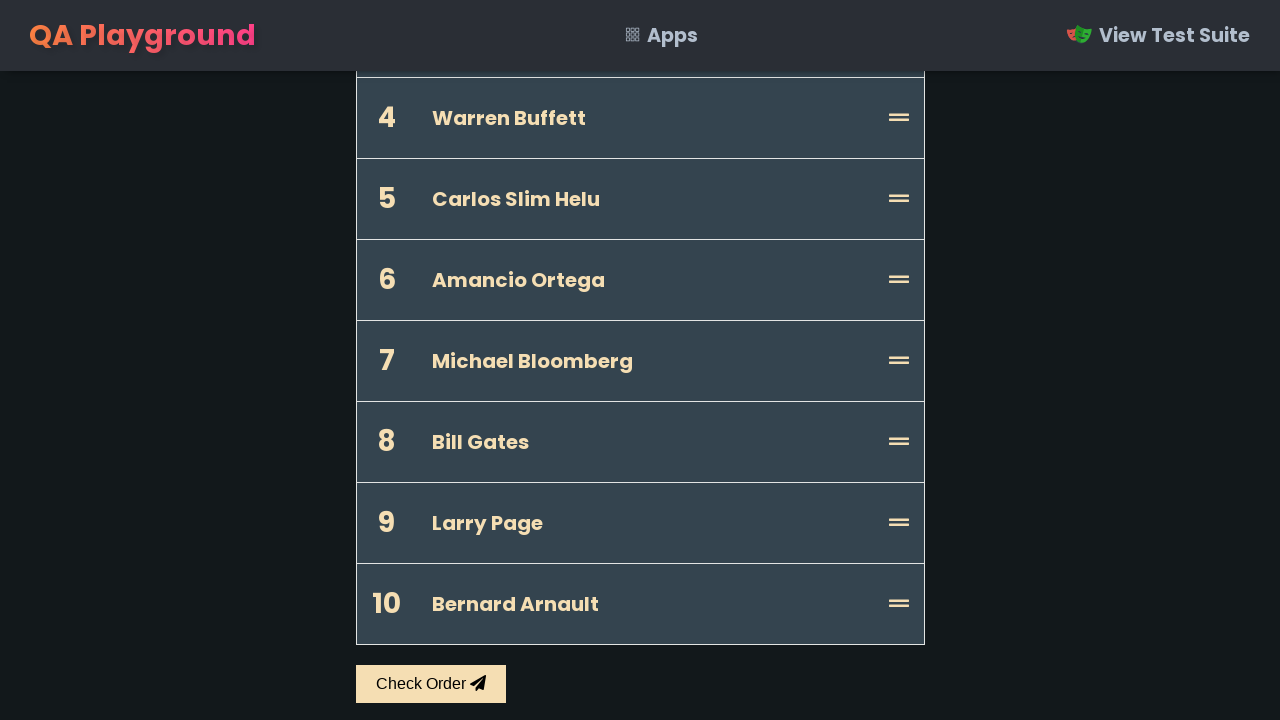

Dragged 'Bill Gates' towards position 8 at (386, 442)
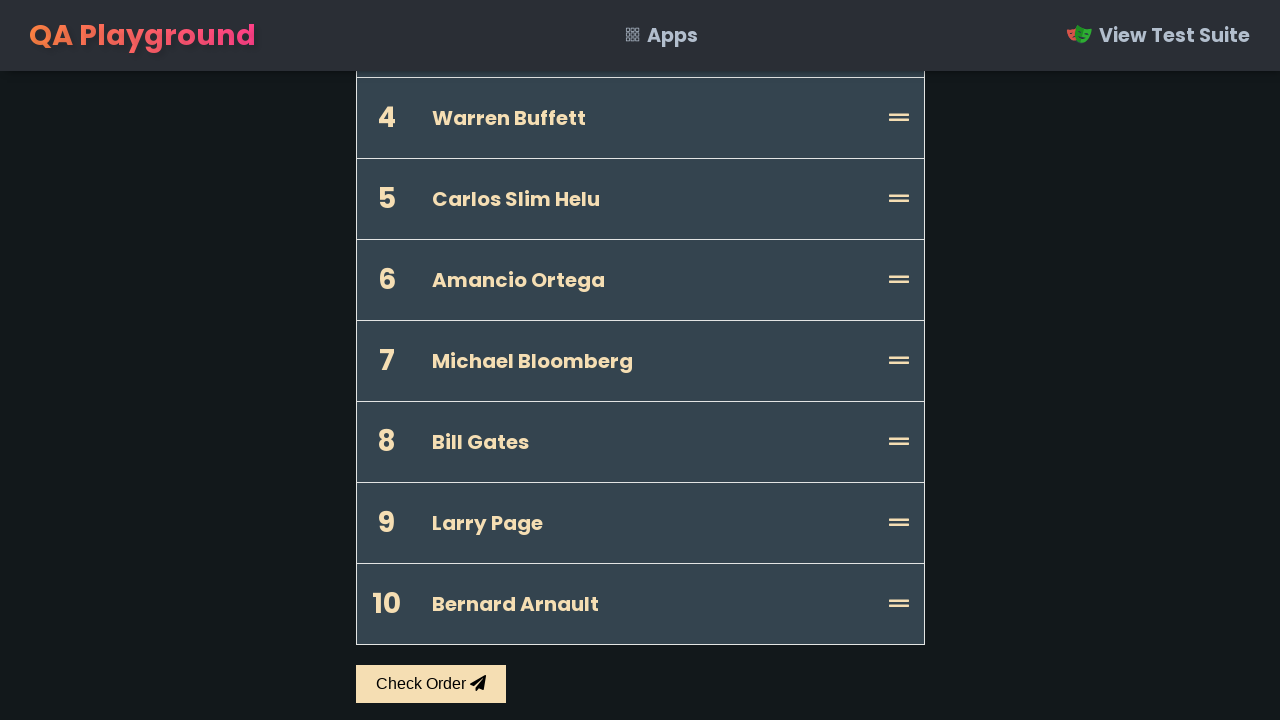

Scrolled position 6 into view
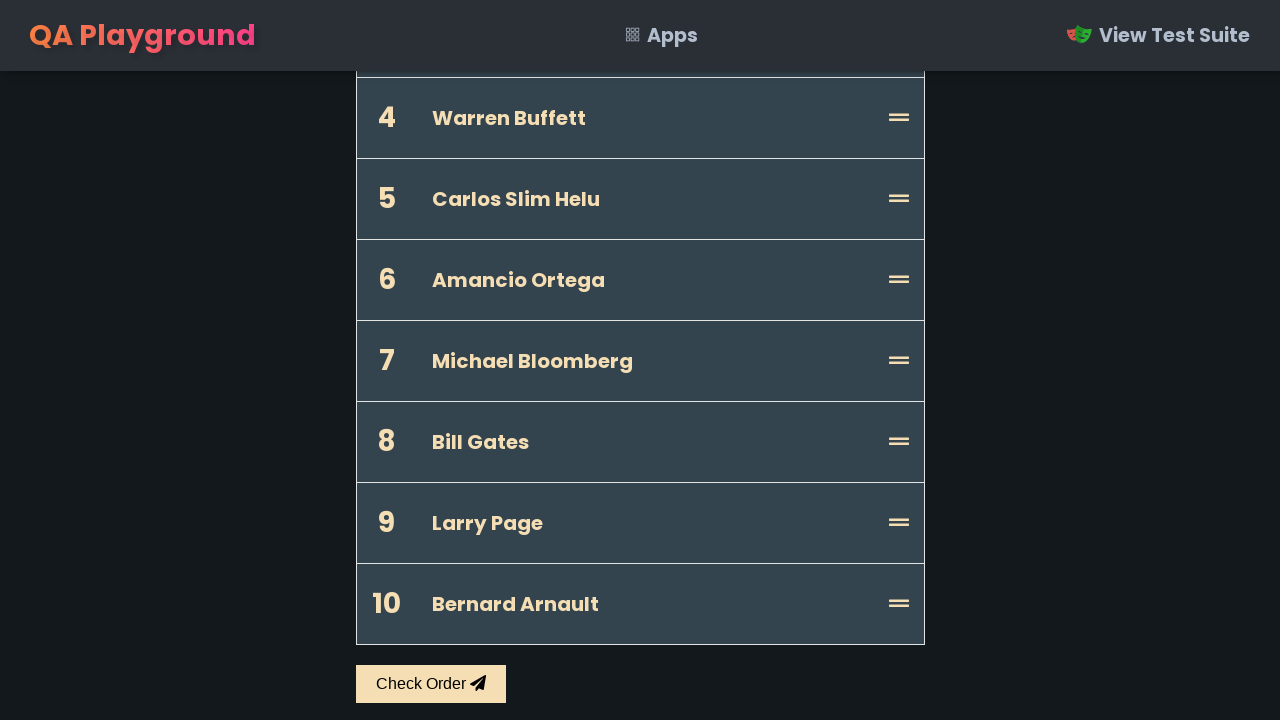

Dragged 'Bill Gates' towards position 7 at (386, 361)
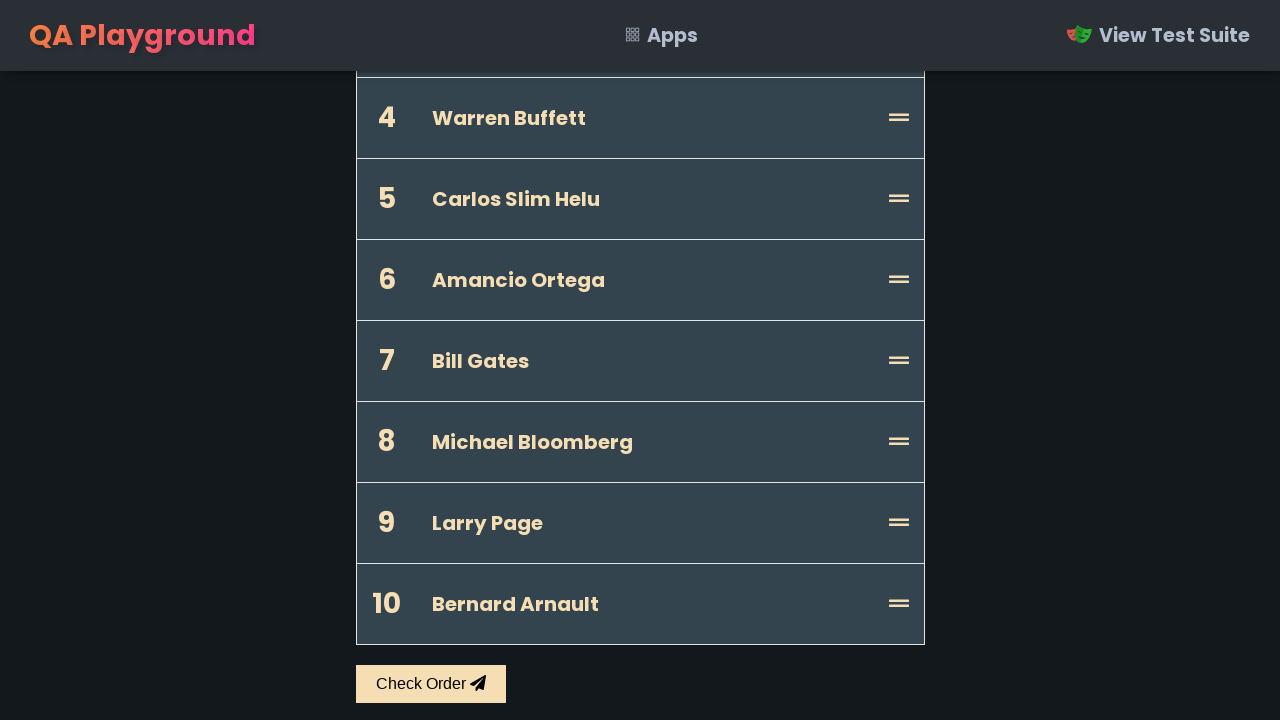

Scrolled position 5 into view
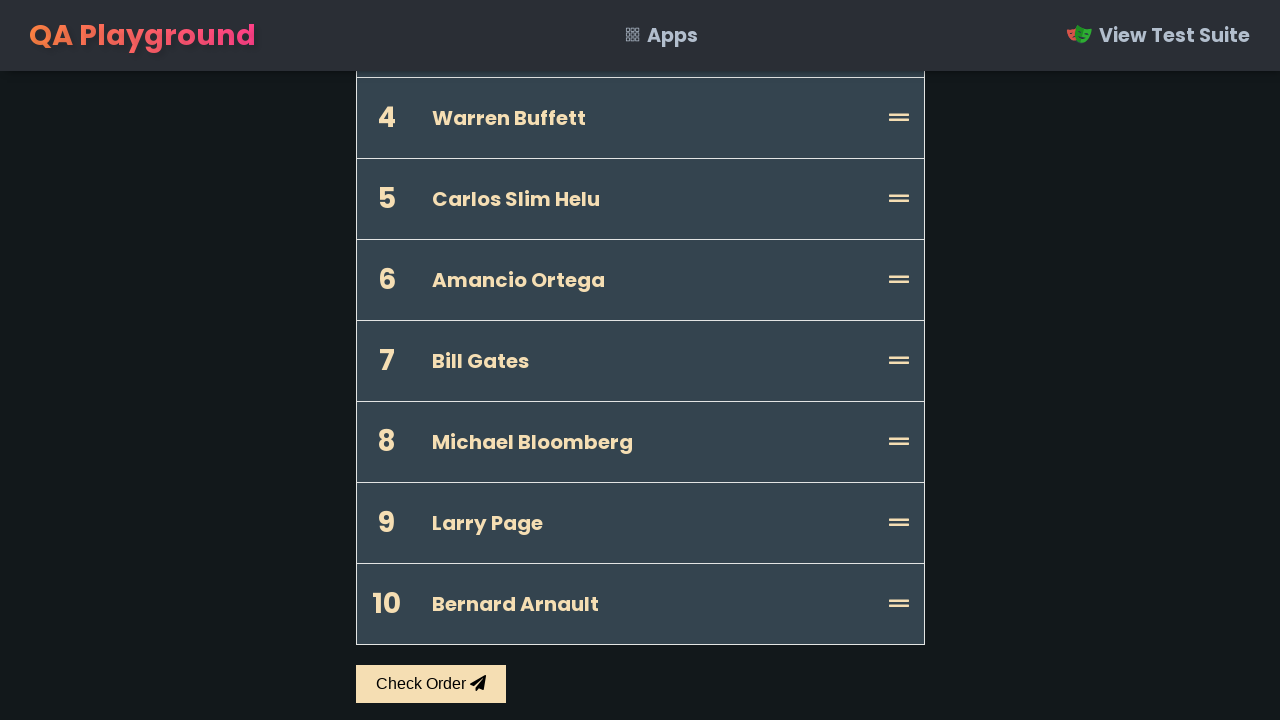

Dragged 'Bill Gates' towards position 6 at (386, 280)
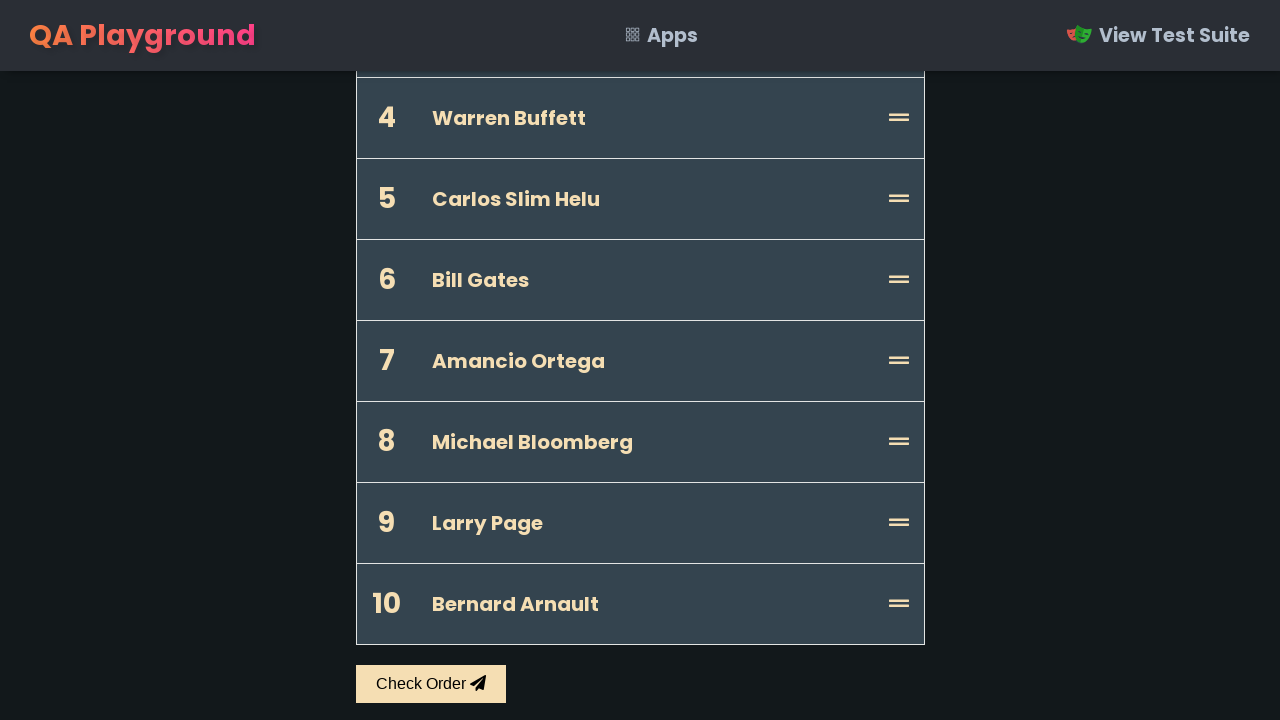

Scrolled position 4 into view
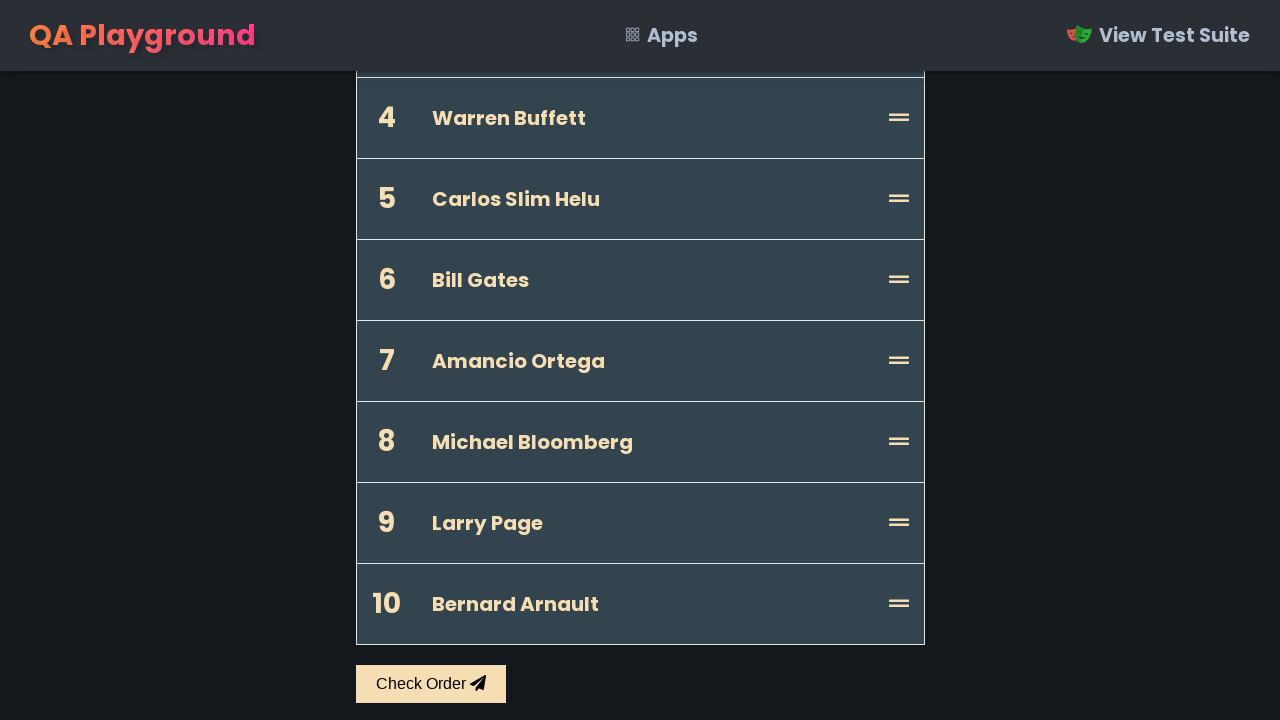

Dragged 'Bill Gates' towards position 5 at (386, 199)
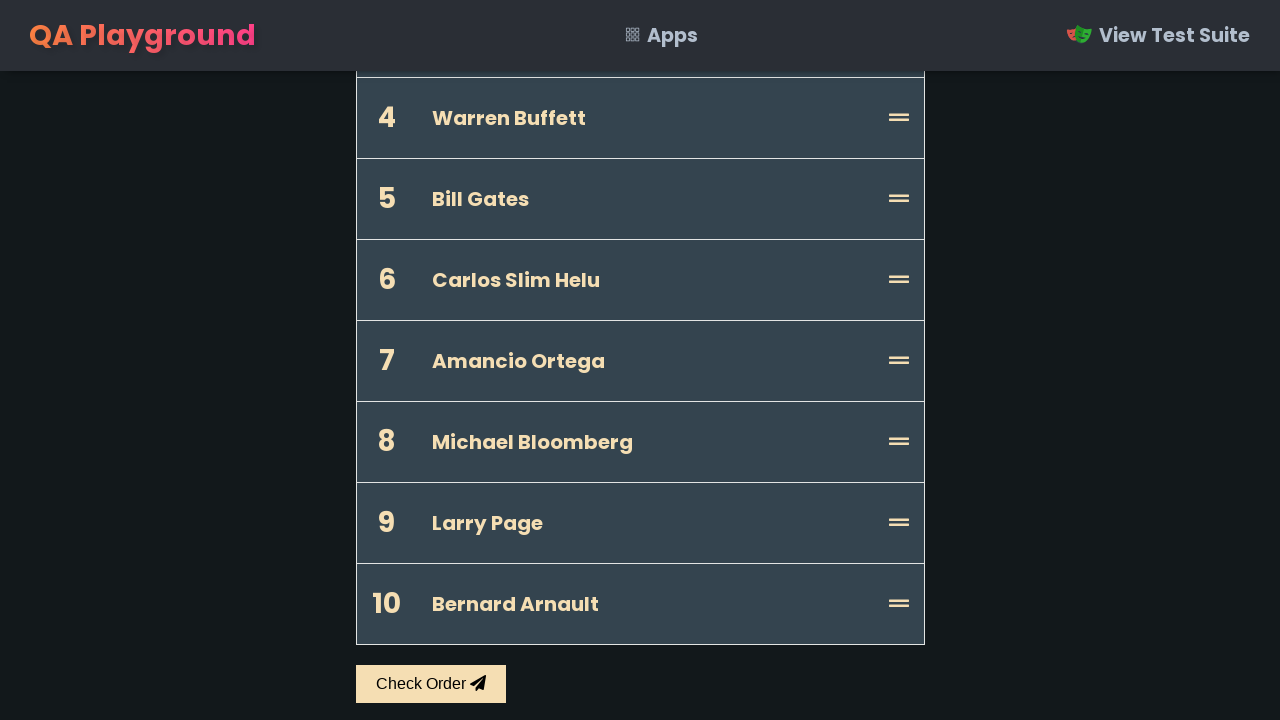

Scrolled position 3 into view
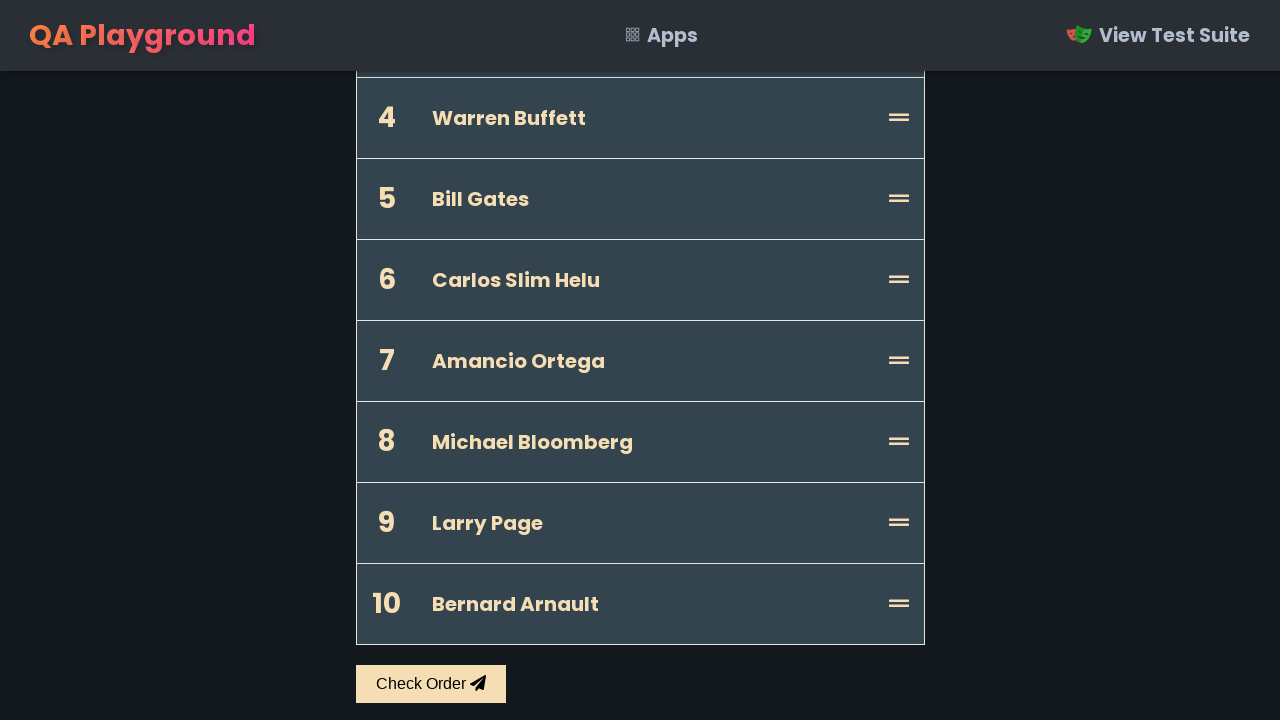

Dragged 'Bill Gates' towards position 4 at (386, 118)
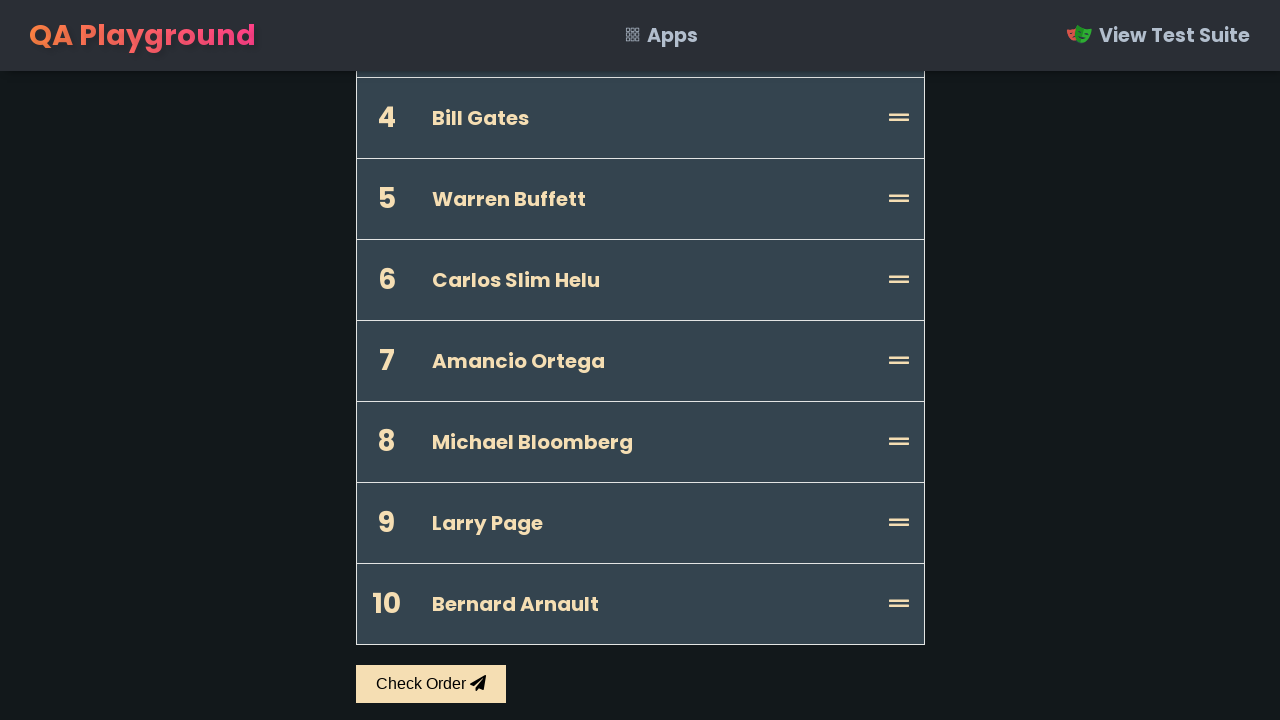

Dragged 'Bill Gates' towards position 3 at (386, 463)
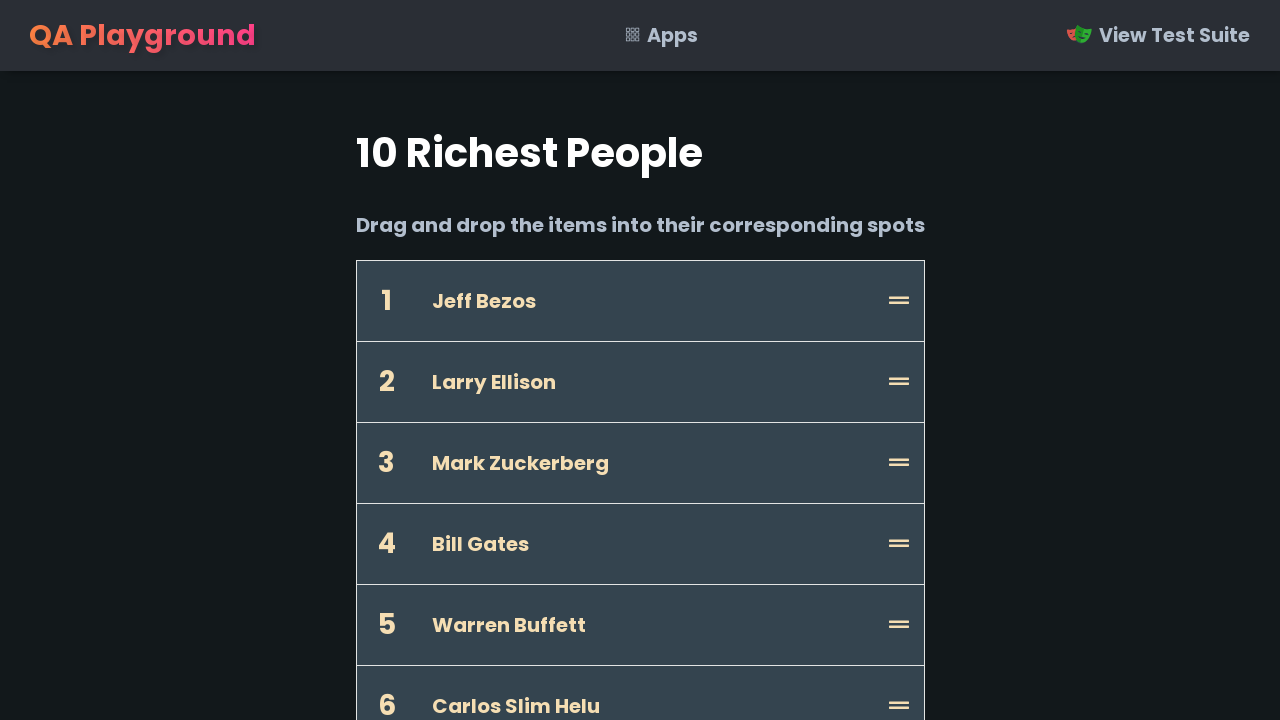

Retried dragging 'Bill Gates' to position 3 at (386, 463)
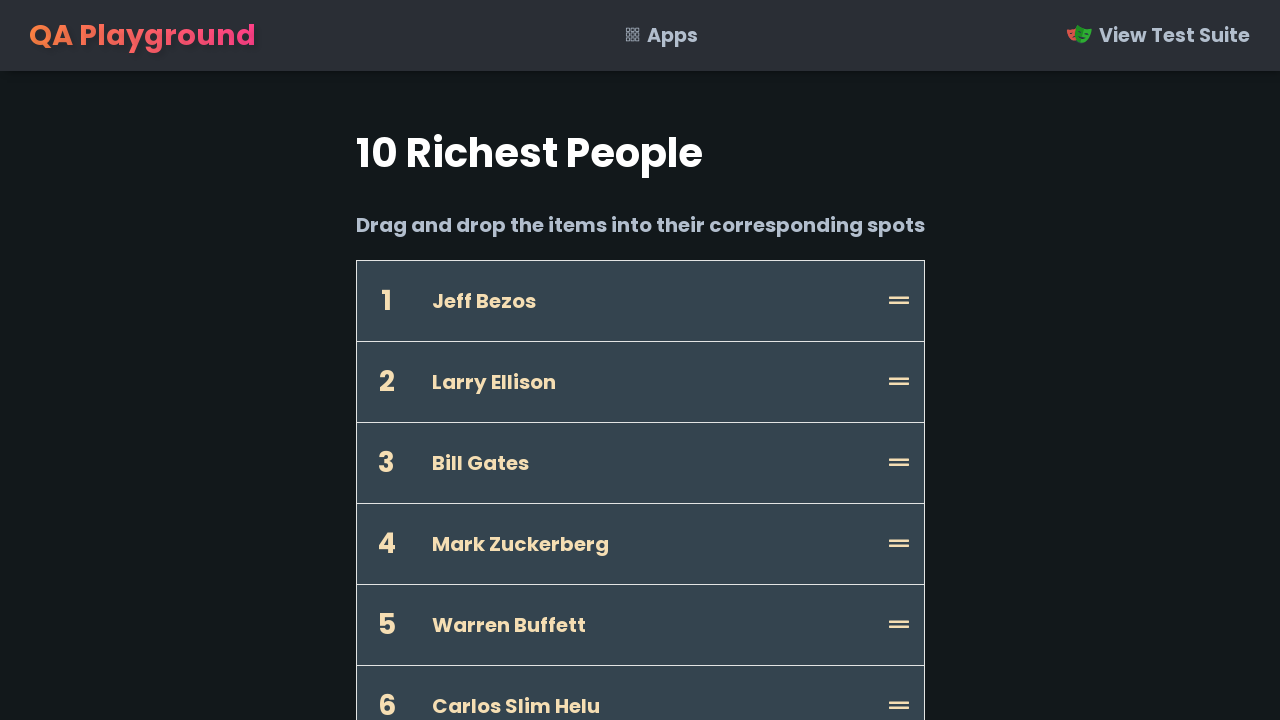

Dragged 'Bill Gates' towards position 2 at (386, 382)
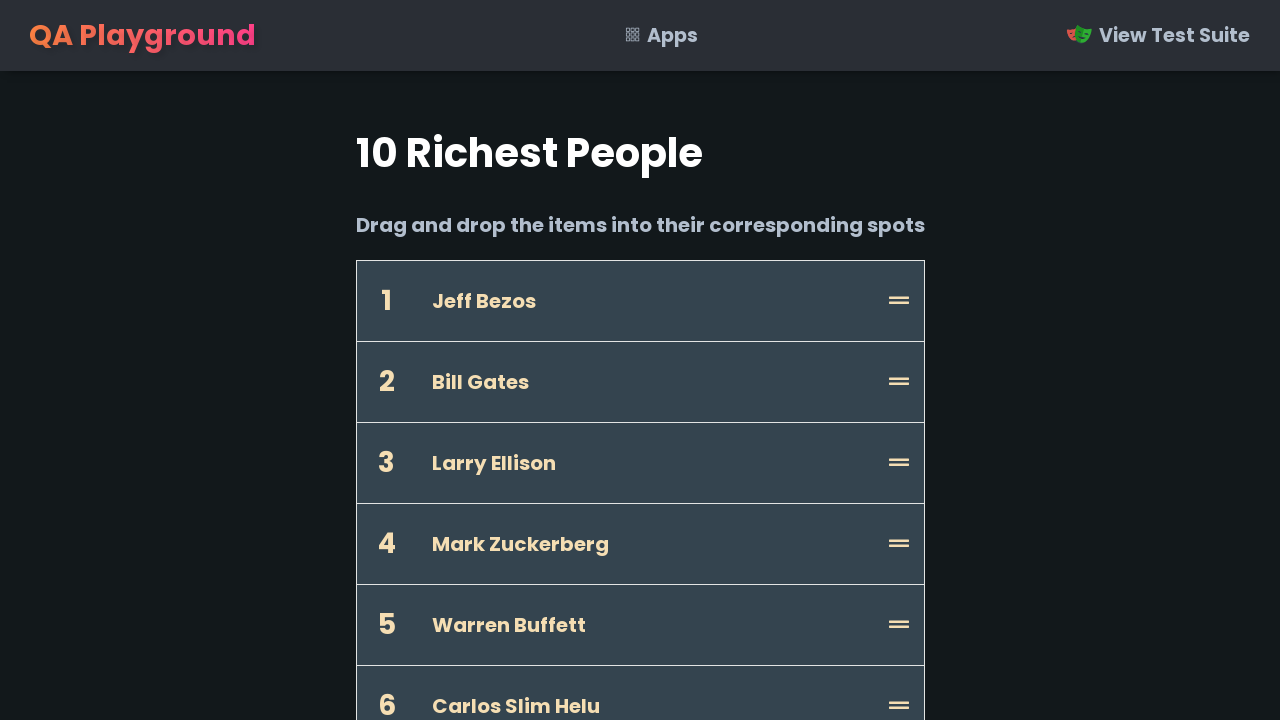

Scrolled 'Warren Buffett' into view
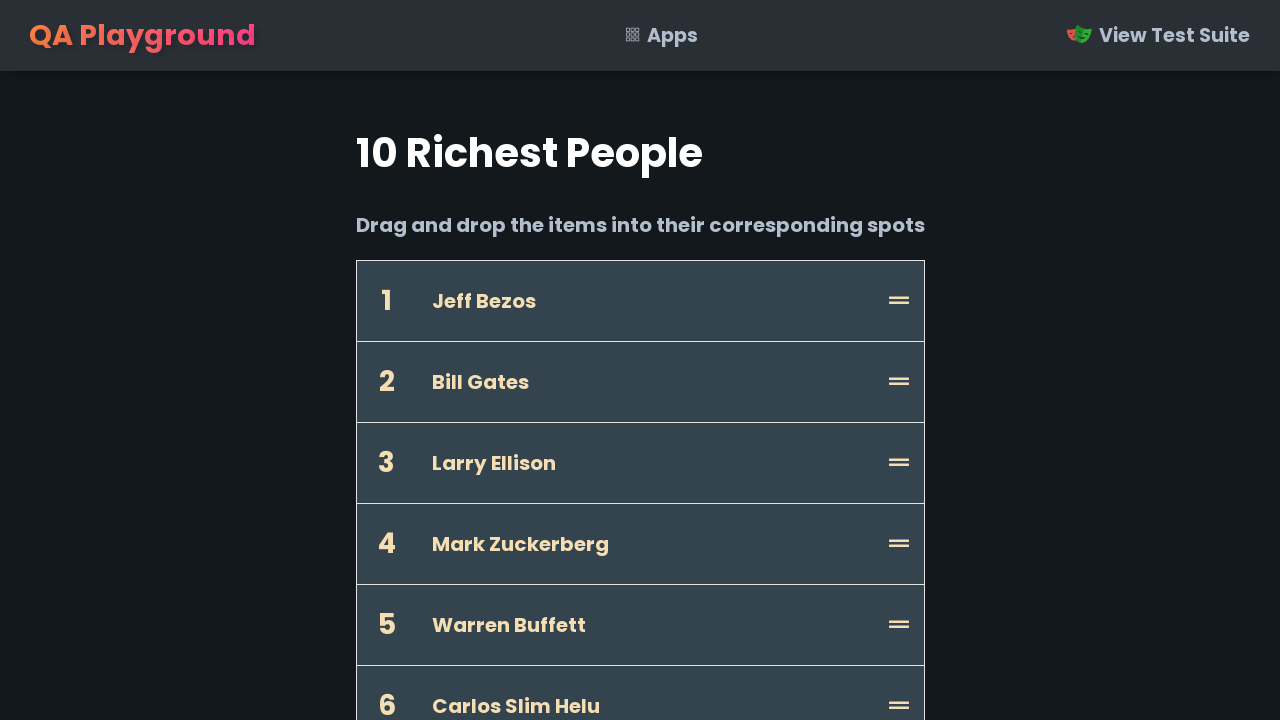

Dragged 'Warren Buffett' to position 3 at (386, 463)
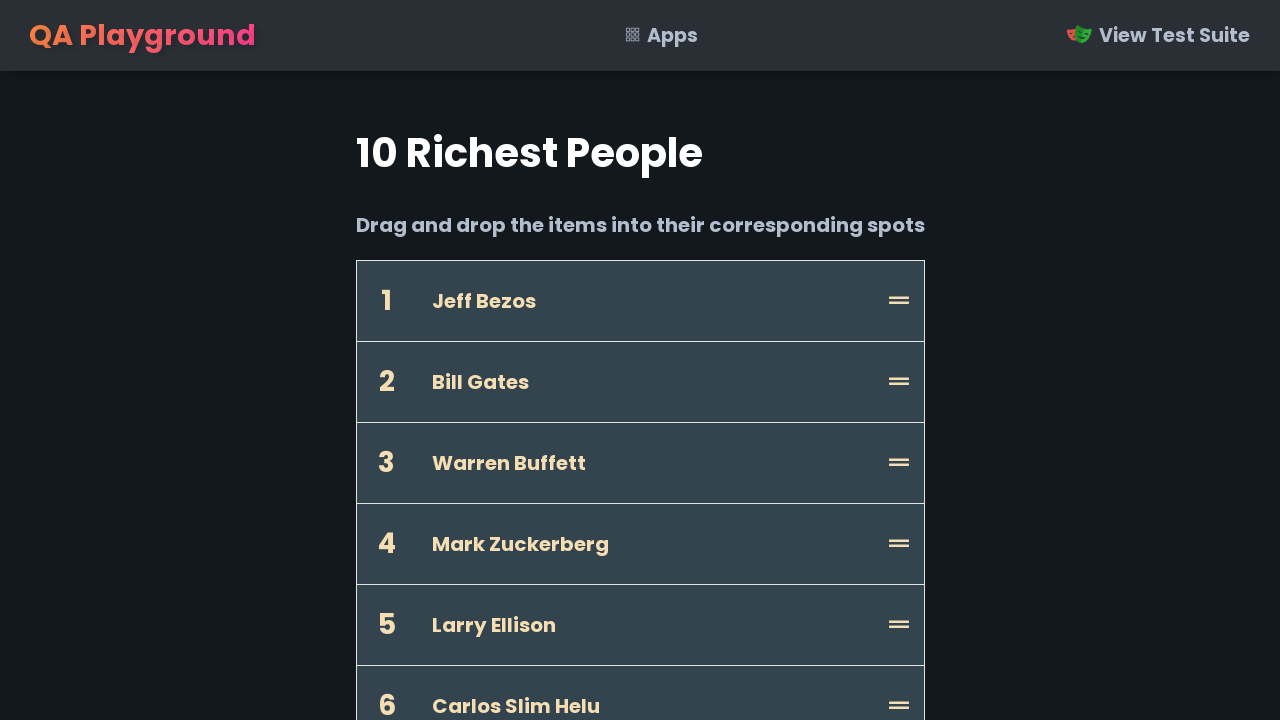

Scrolled position 4 into view
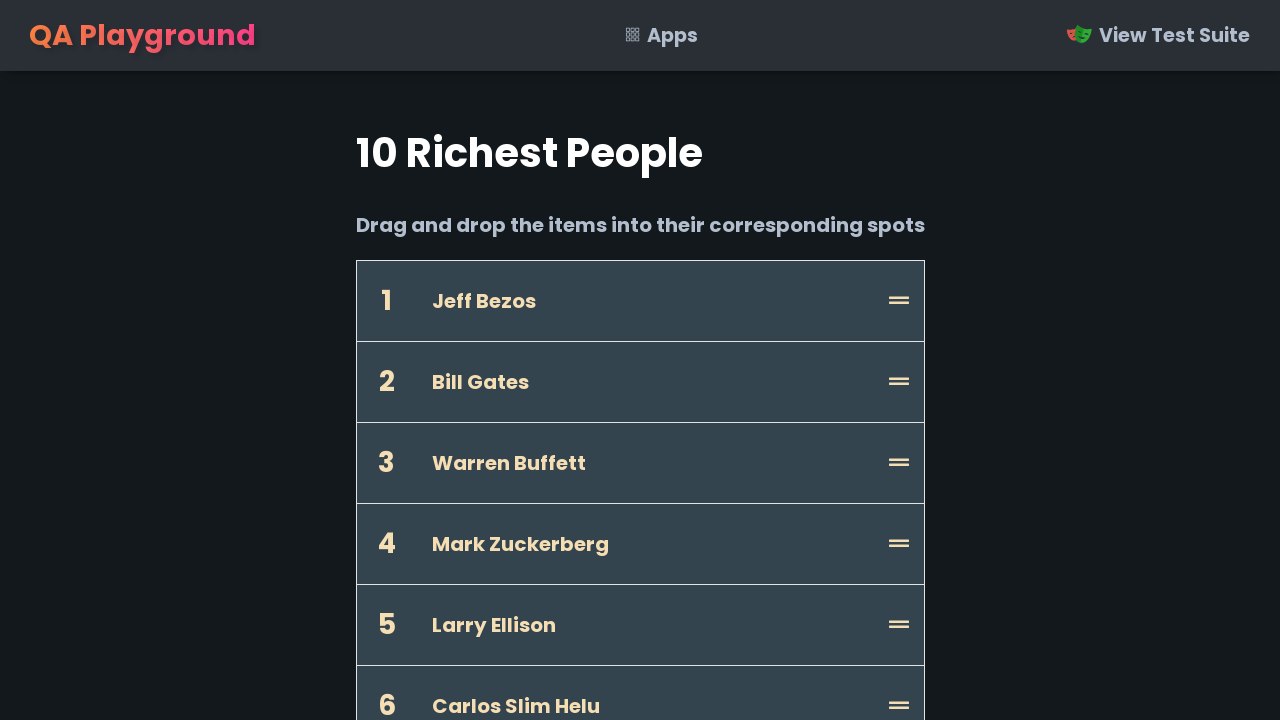

Dragged 'Warren Buffett' towards position 5 at (386, 625)
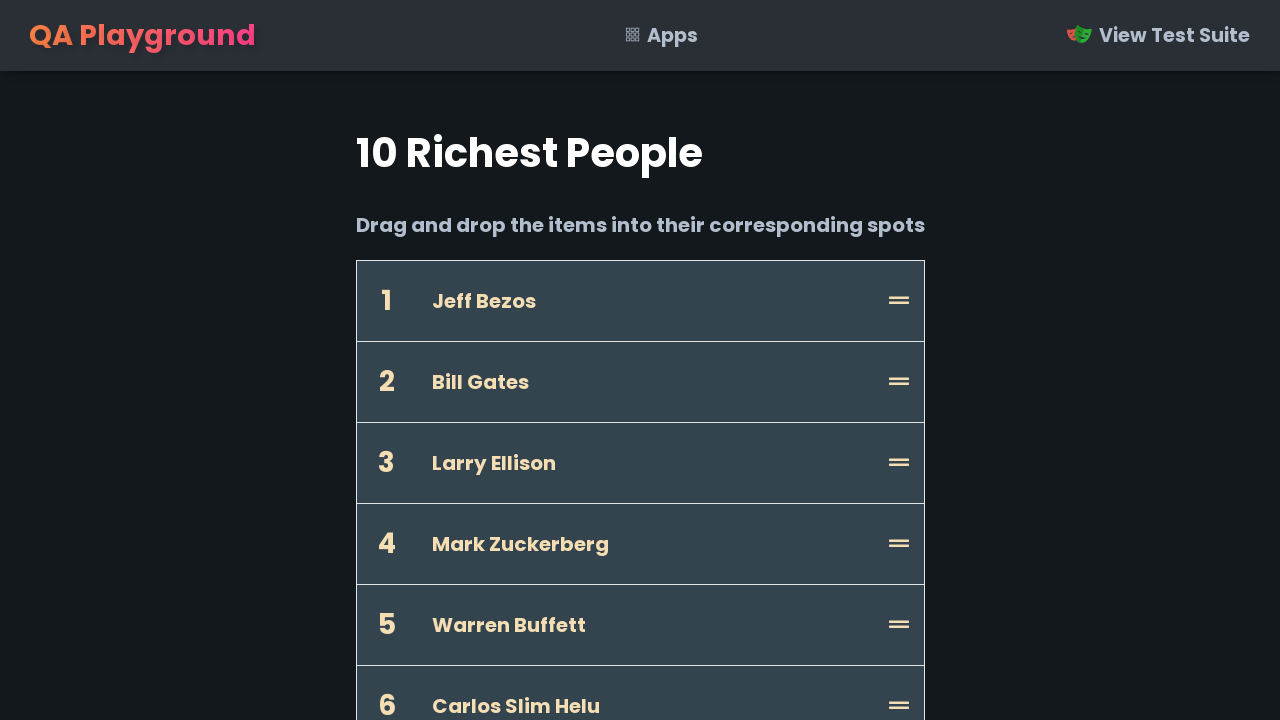

Dragged 'Warren Buffett' towards position 4 at (386, 544)
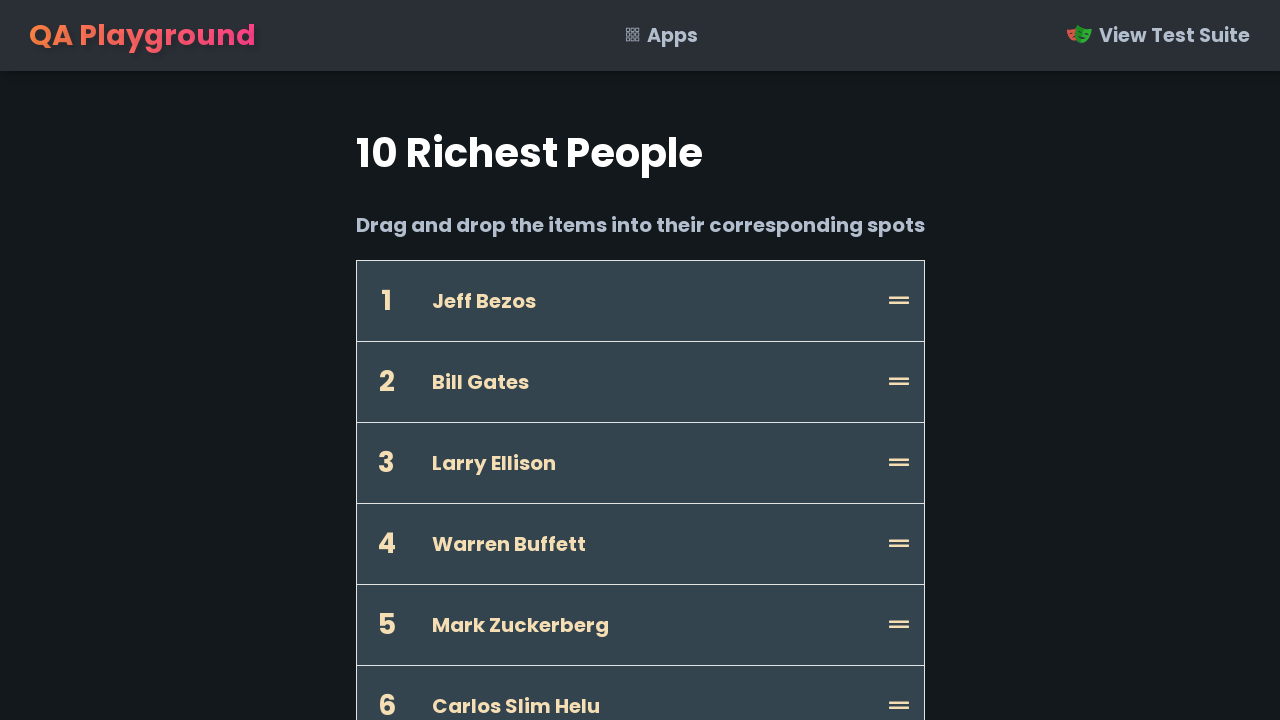

Dragged 'Warren Buffett' towards position 3 at (386, 463)
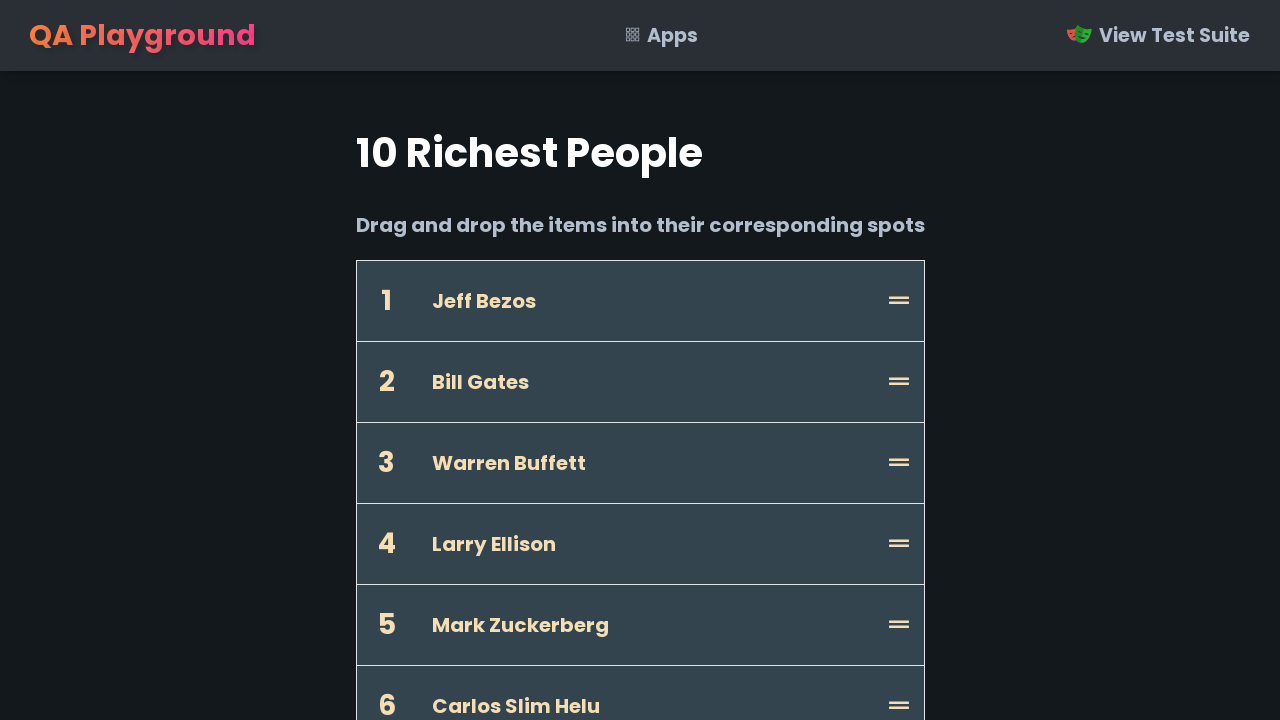

Scrolled position 9 into view
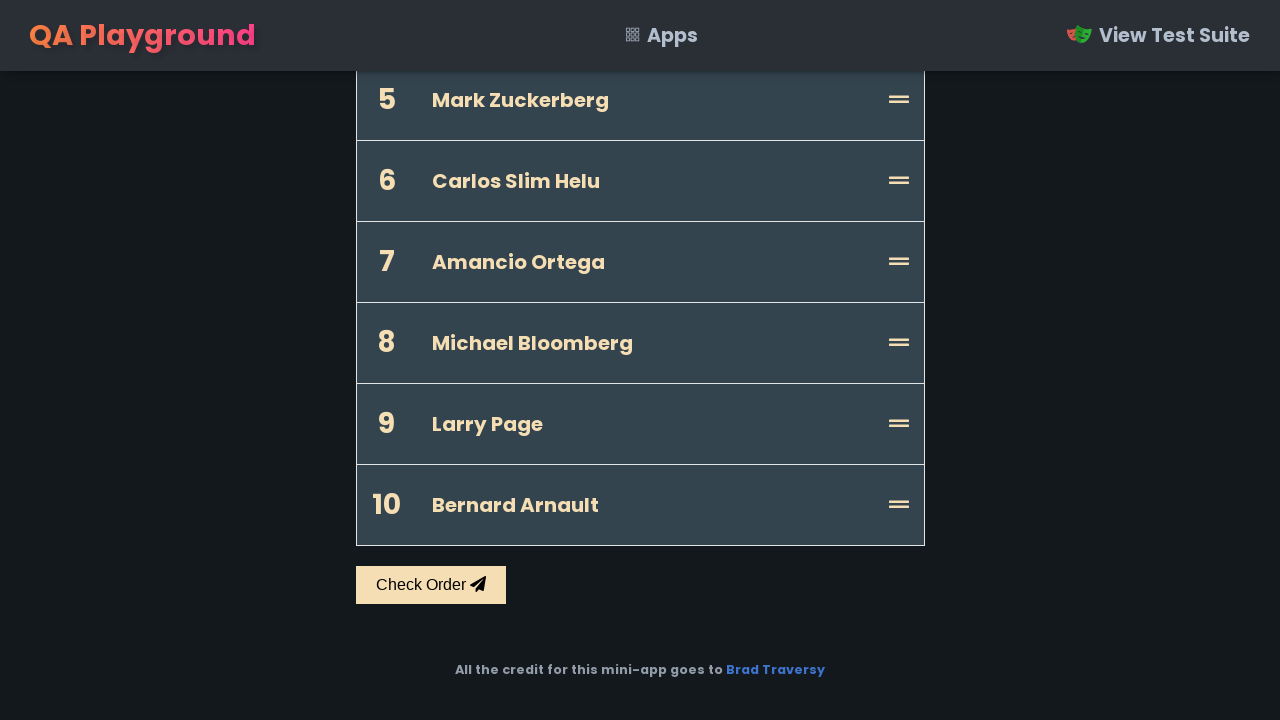

Dragged 'Bernard Arnault' towards position 10 at (386, 505)
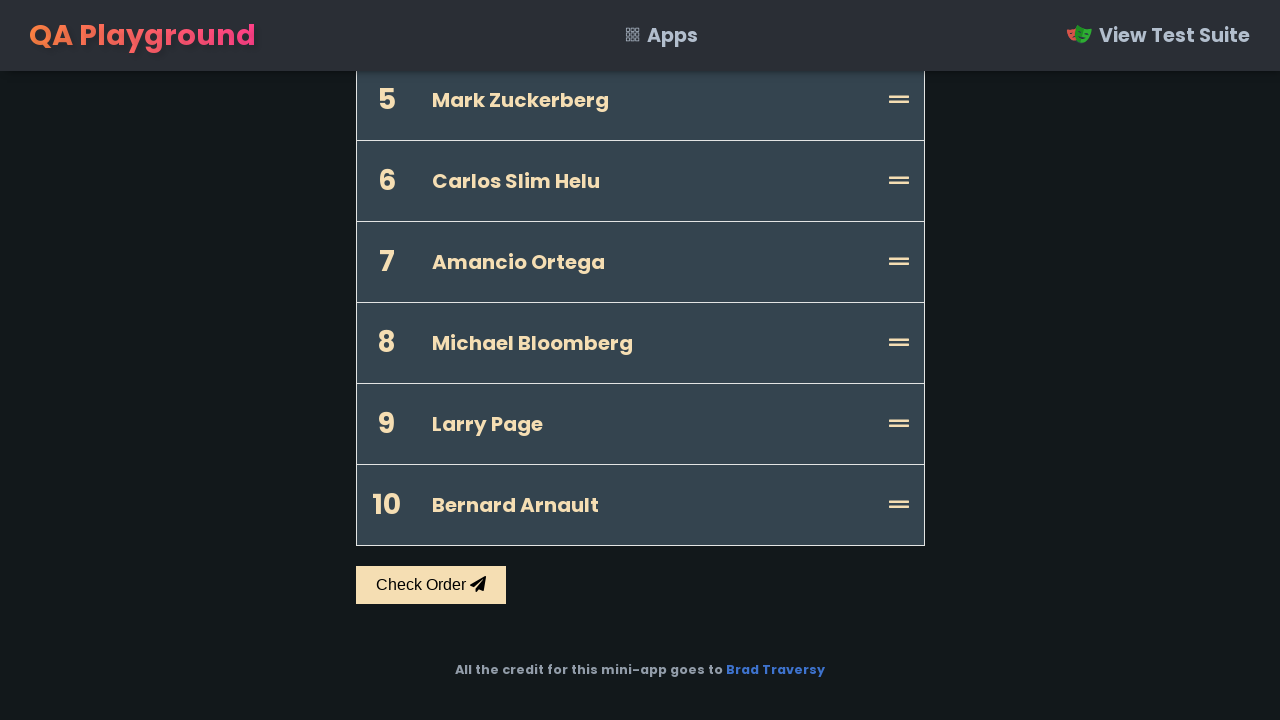

Scrolled position 8 into view
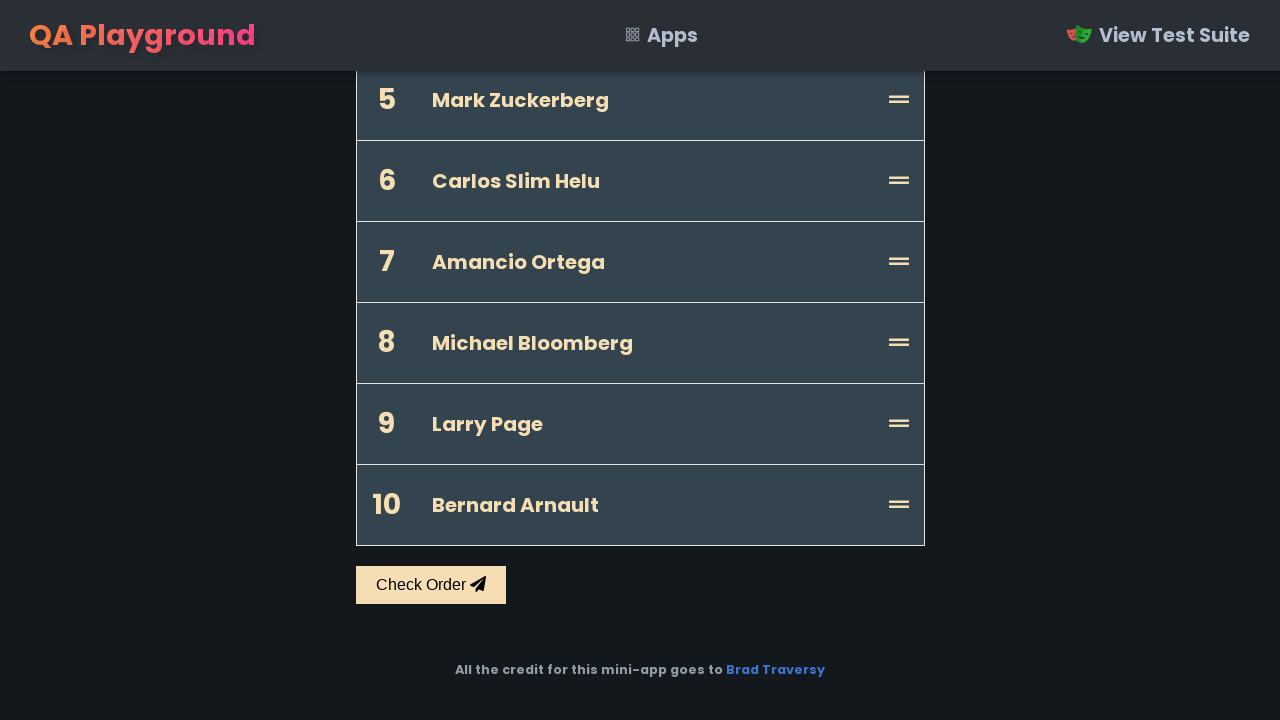

Dragged 'Bernard Arnault' towards position 9 at (386, 424)
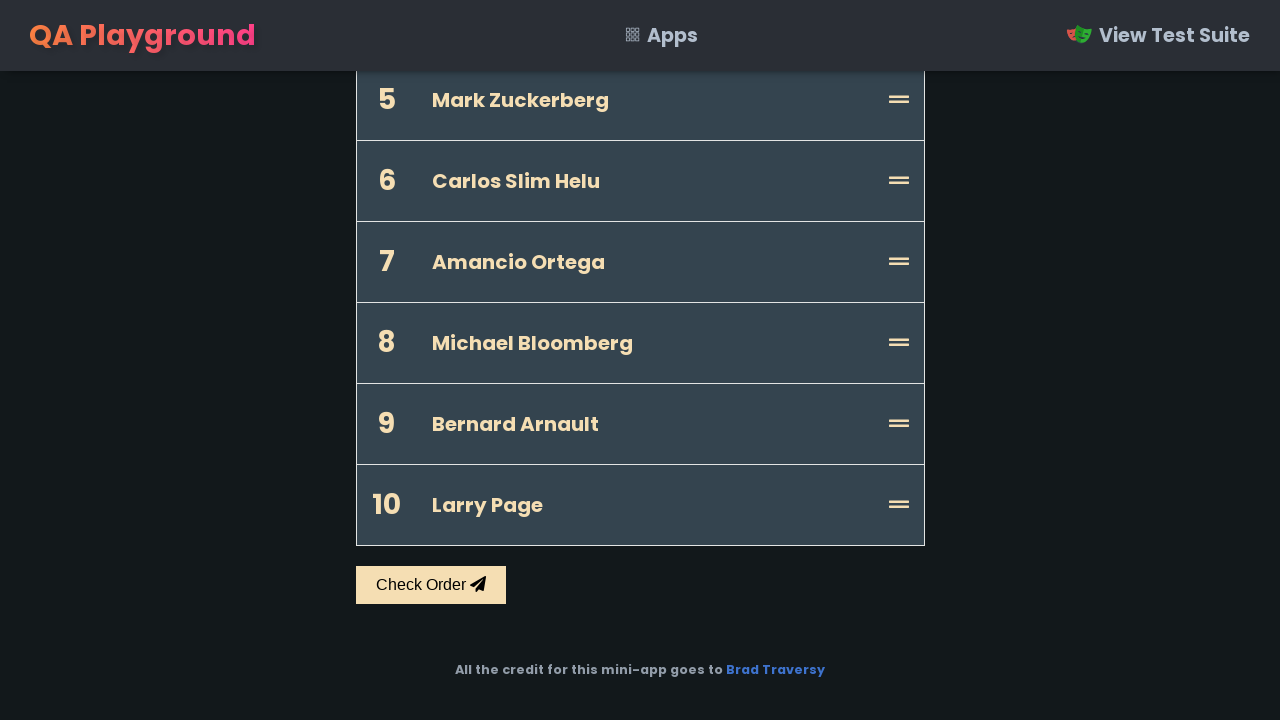

Scrolled position 7 into view
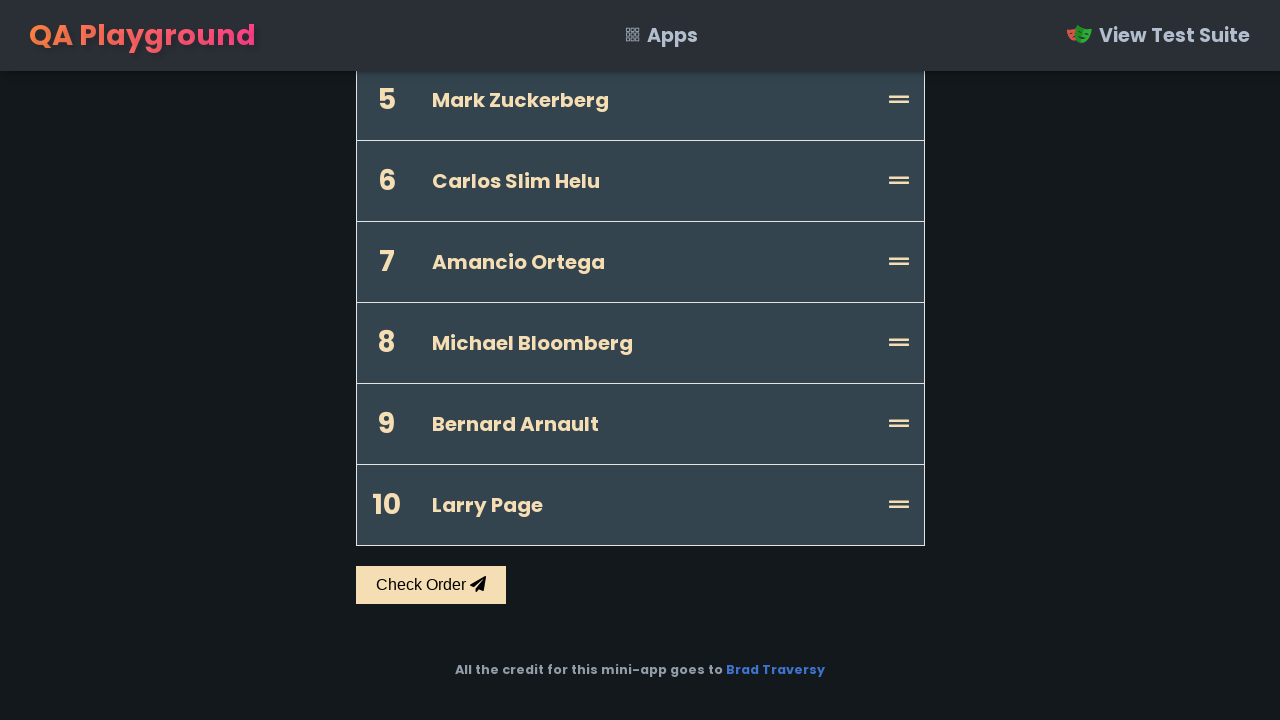

Dragged 'Bernard Arnault' towards position 8 at (386, 343)
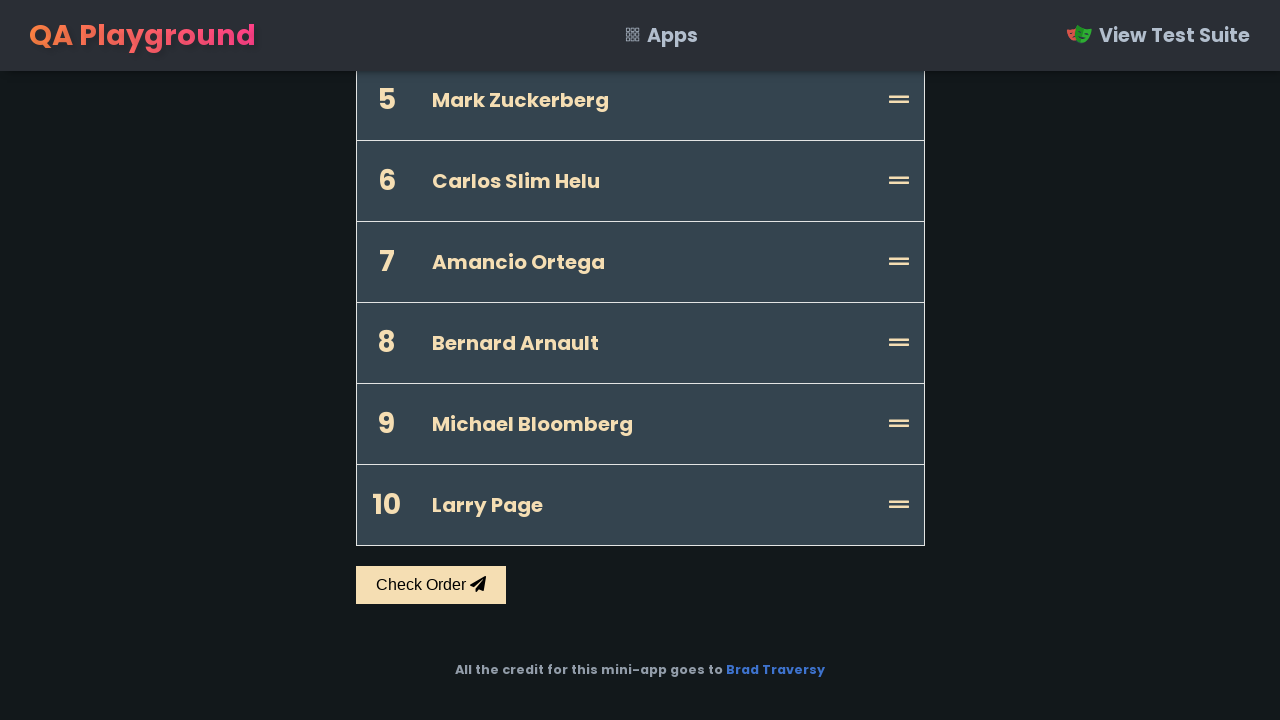

Scrolled position 6 into view
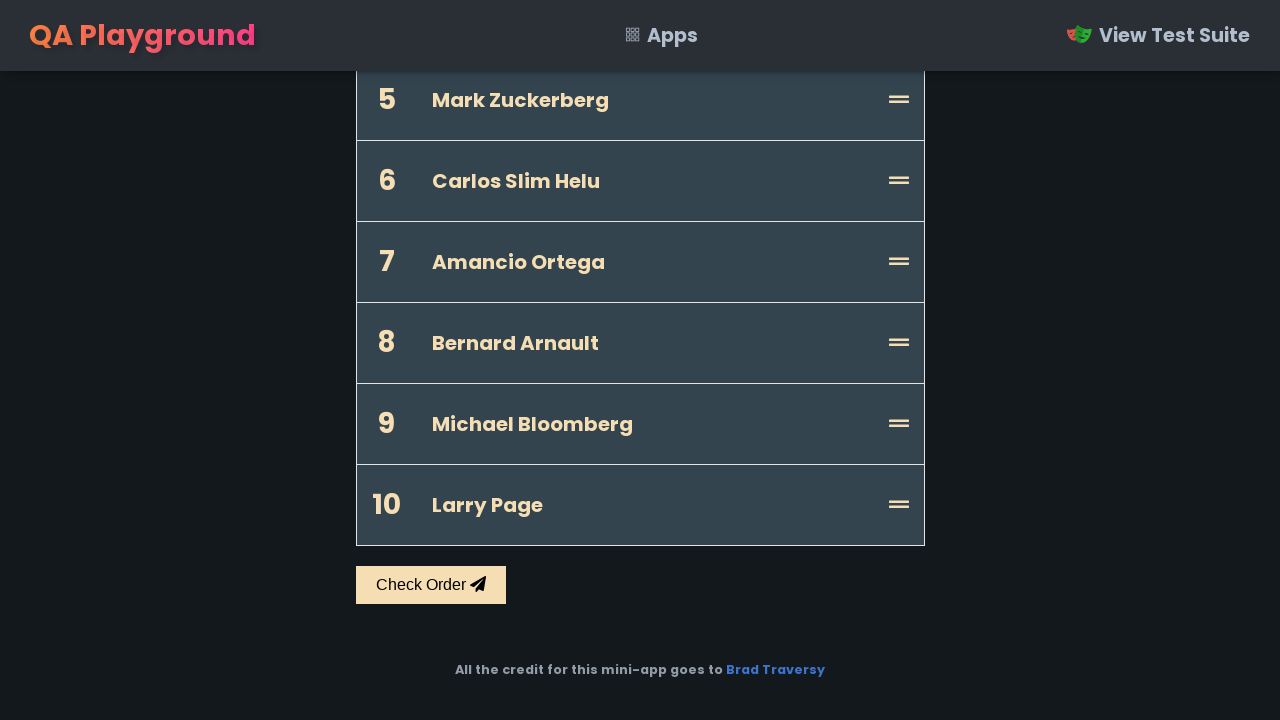

Dragged 'Bernard Arnault' towards position 7 at (386, 262)
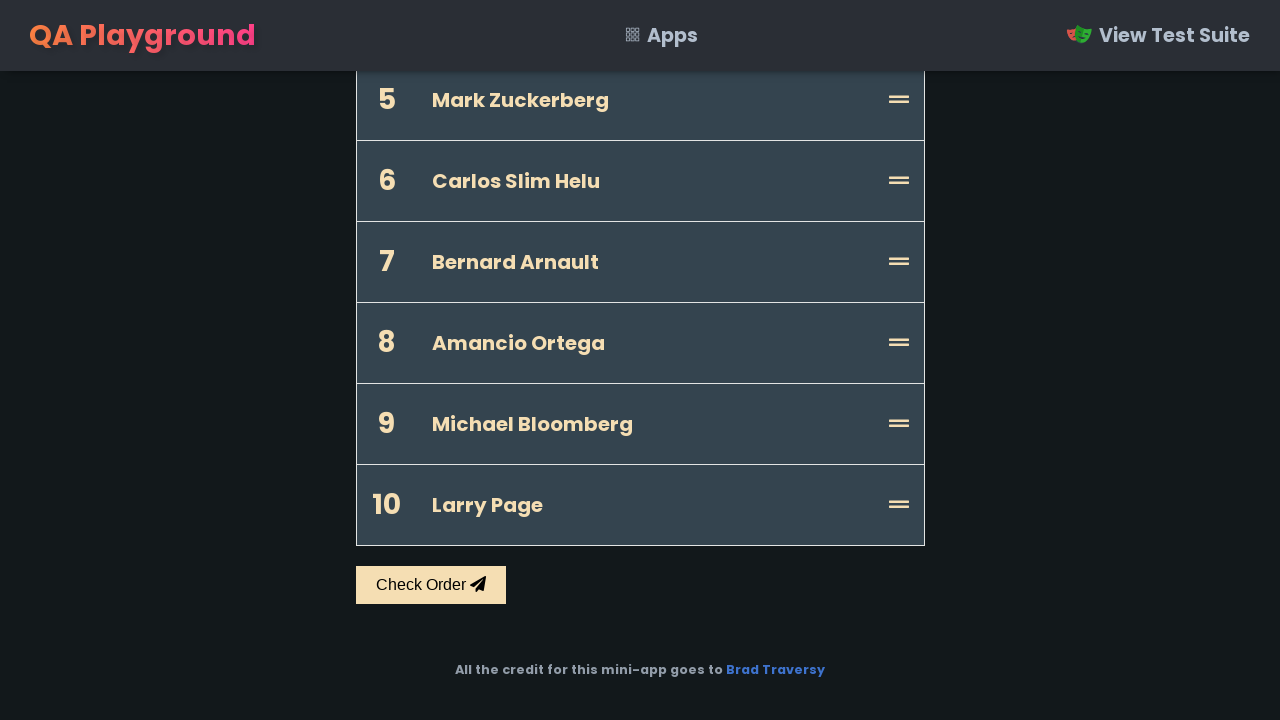

Scrolled position 5 into view
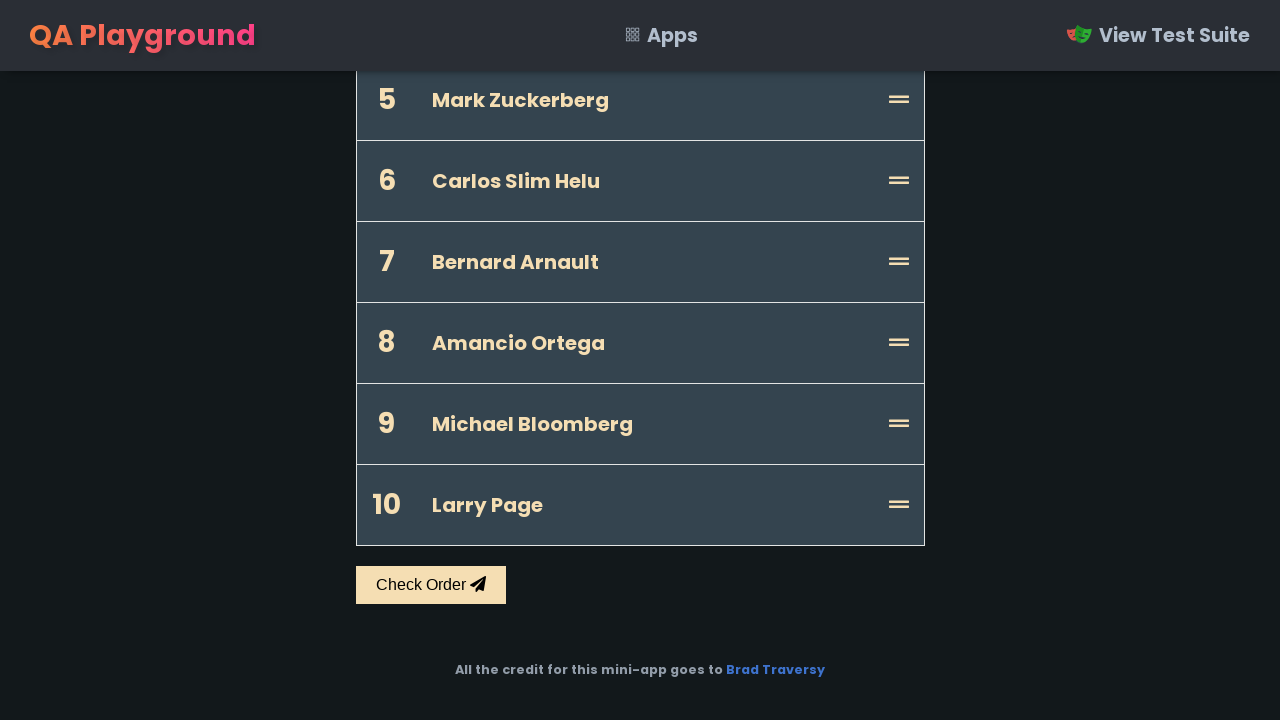

Dragged 'Bernard Arnault' towards position 6 at (386, 181)
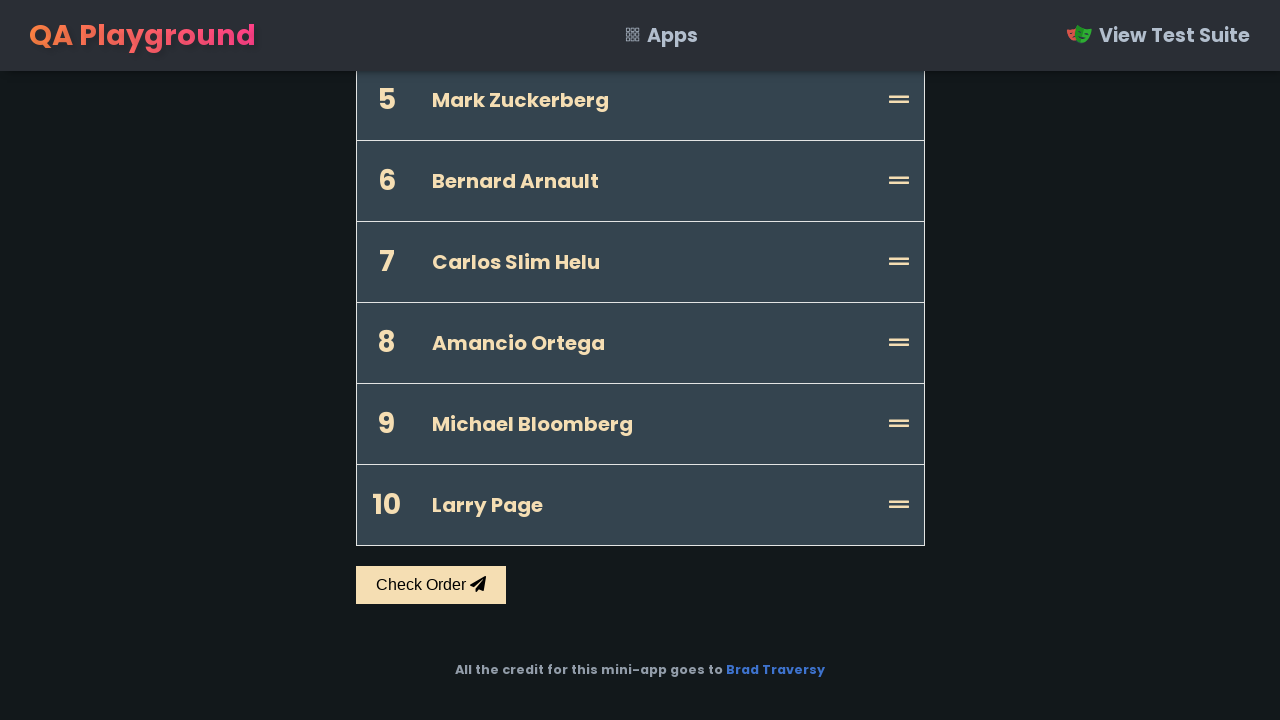

Dragged 'Bernard Arnault' towards position 5 at (386, 100)
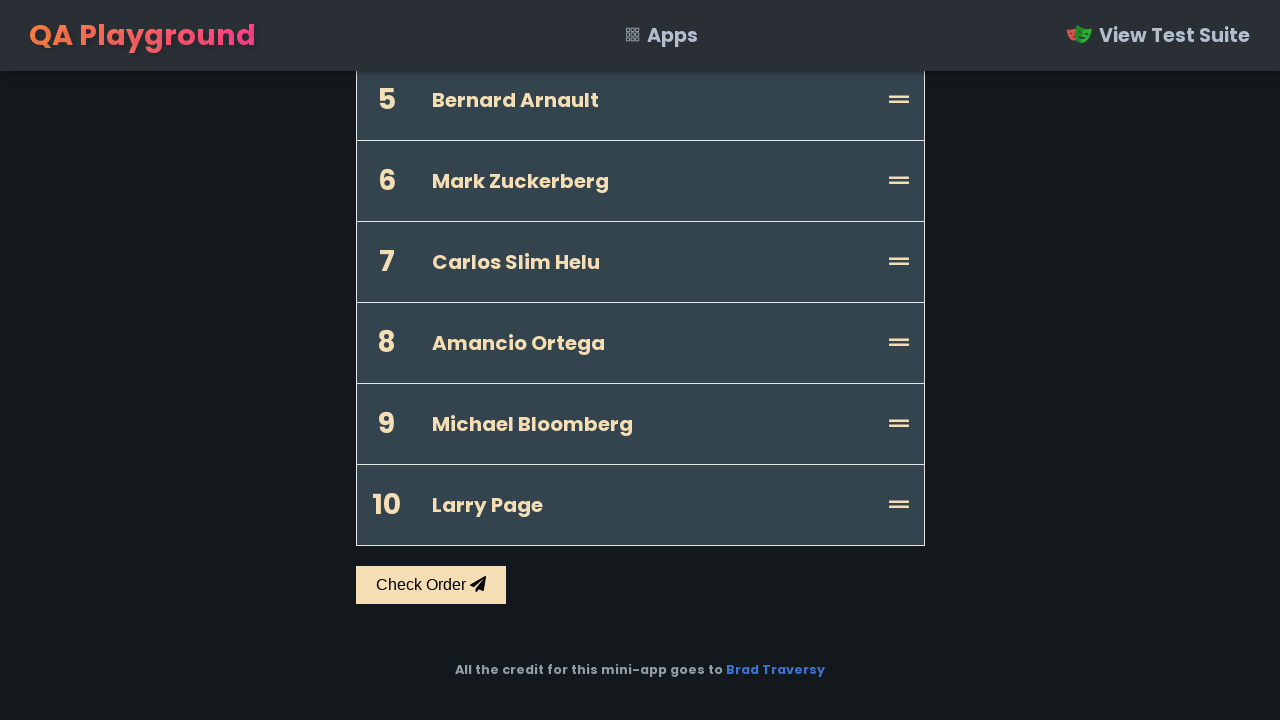

Dragged 'Bernard Arnault' towards position 4 at (386, 544)
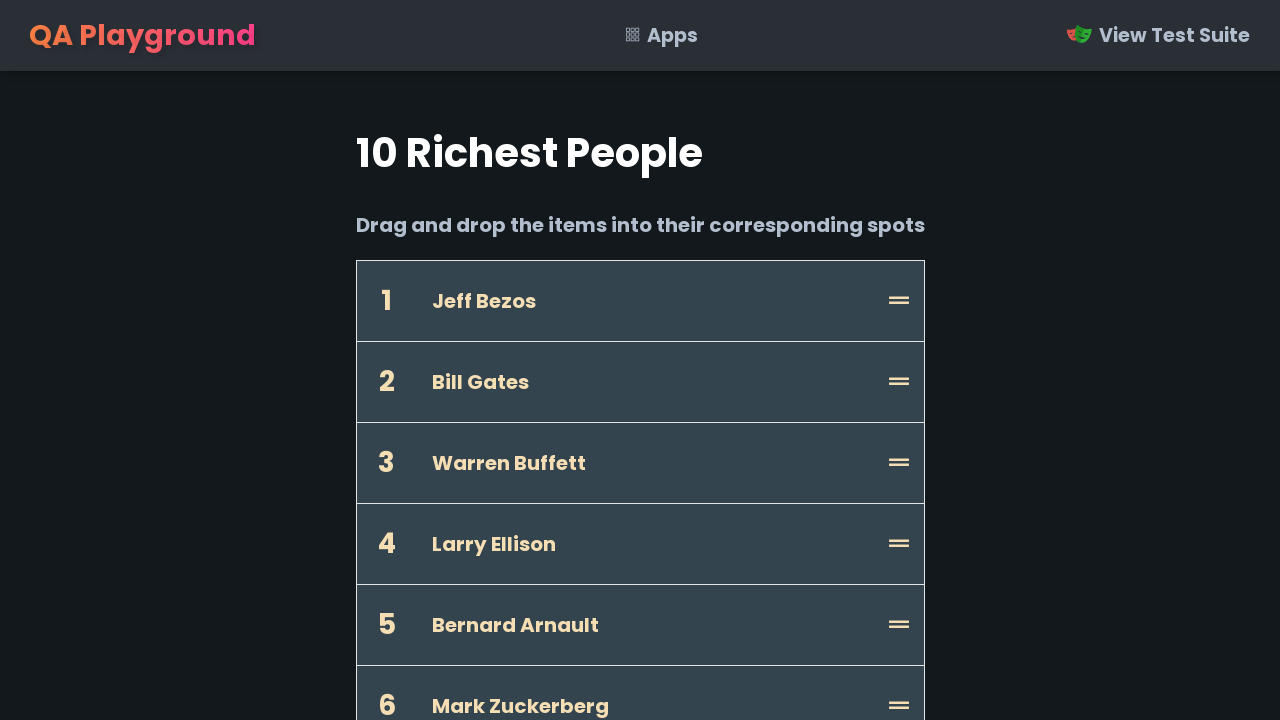

Retried dragging 'Bernard Arnault' to position 4 at (386, 544)
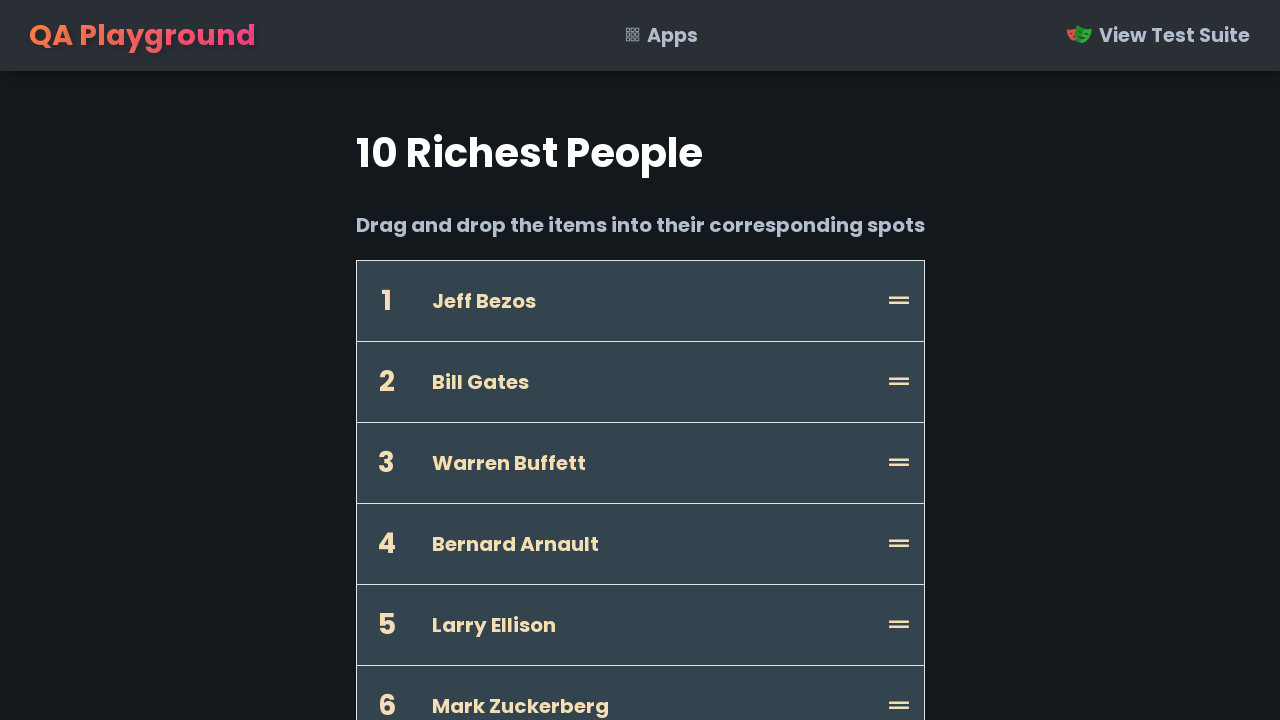

Scrolled 'Carlos Slim Helu' into view
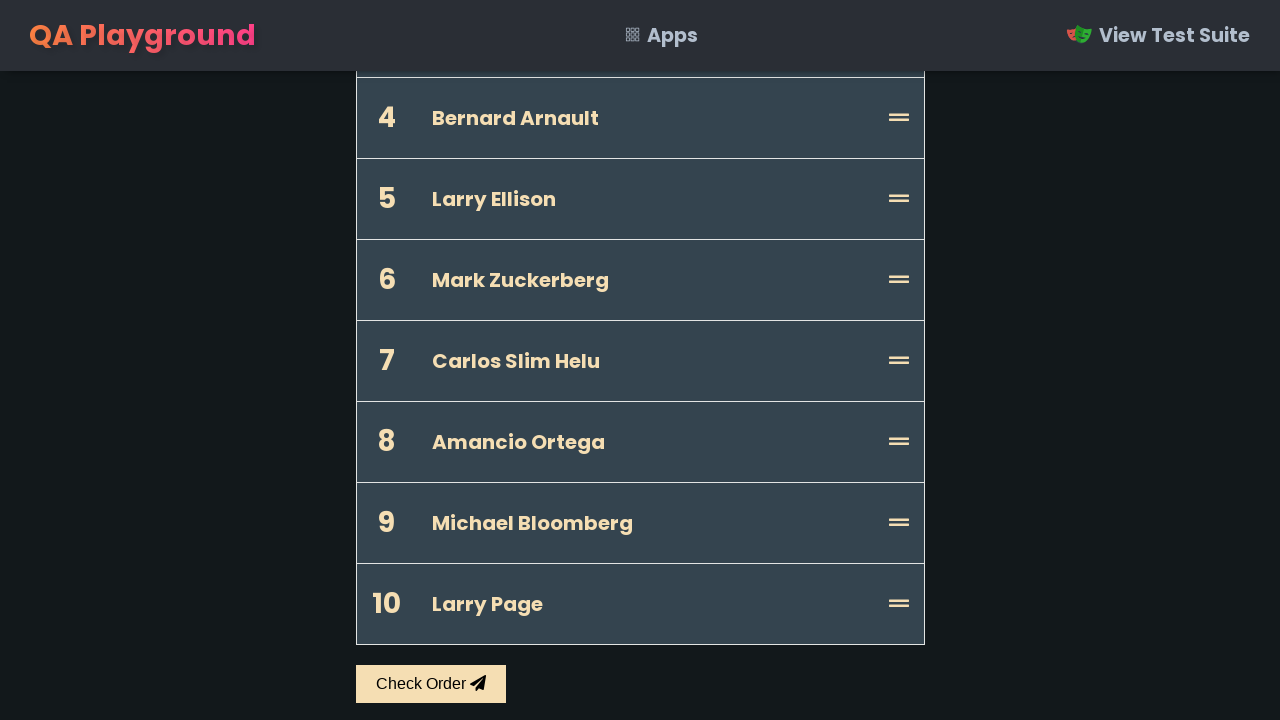

Dragged 'Carlos Slim Helu' to position 5 at (386, 199)
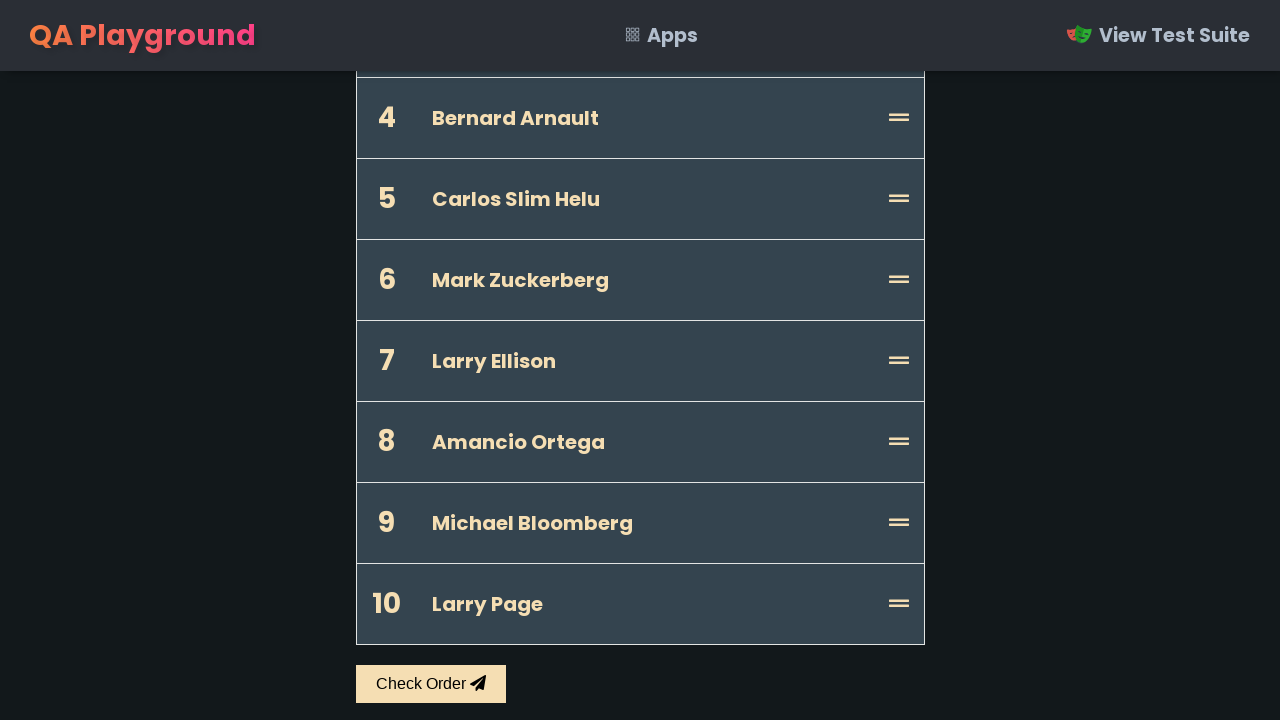

Scrolled position 6 into view
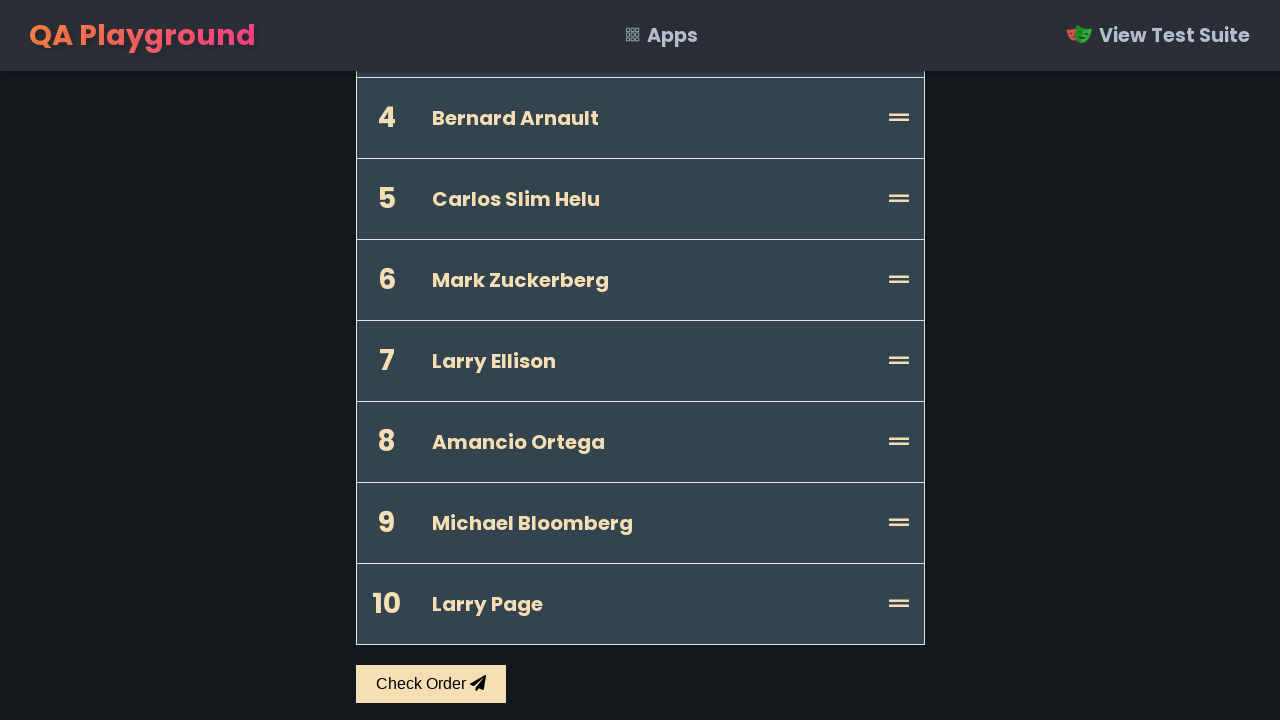

Dragged 'Carlos Slim Helu' towards position 7 at (386, 361)
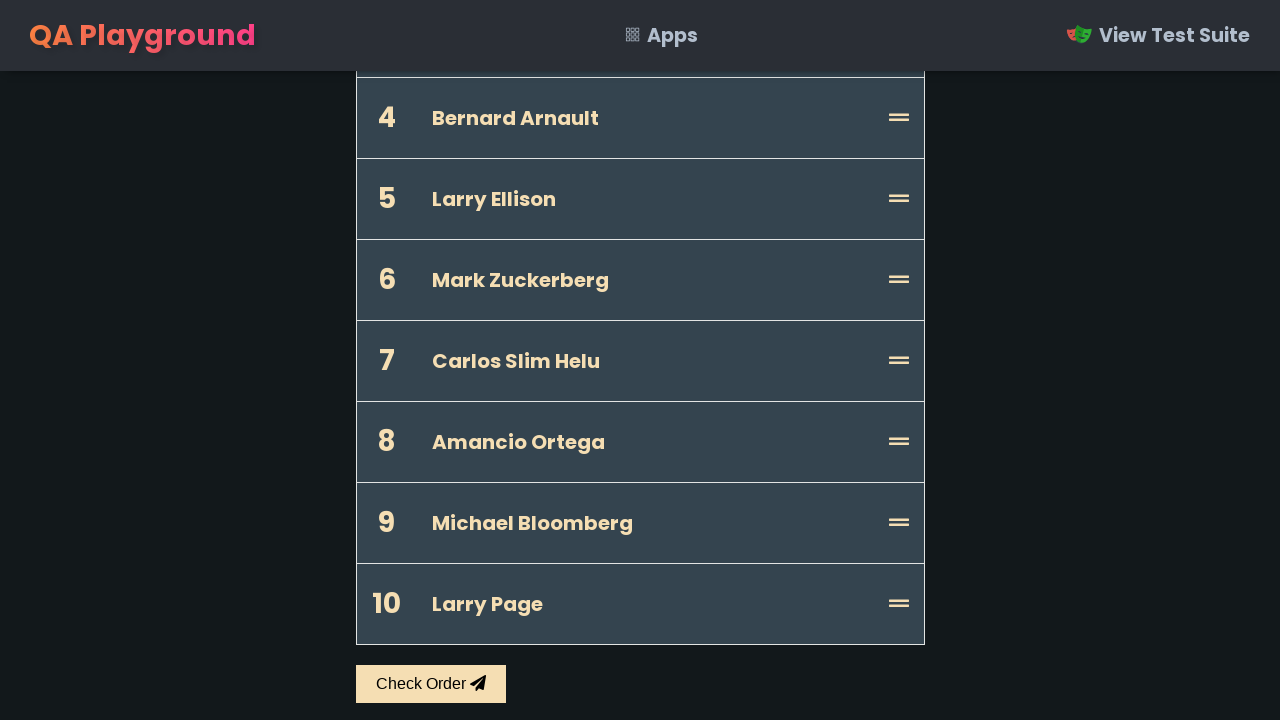

Dragged 'Carlos Slim Helu' towards position 6 at (386, 280)
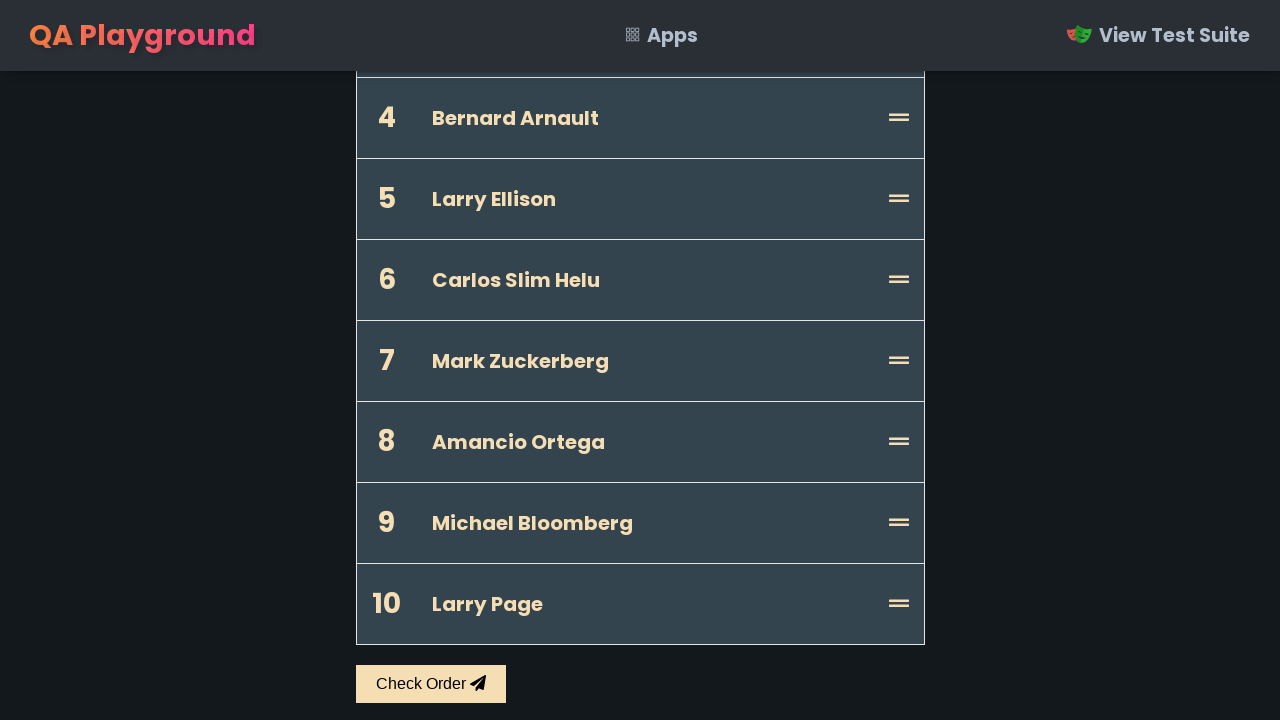

Dragged 'Carlos Slim Helu' towards position 5 at (386, 199)
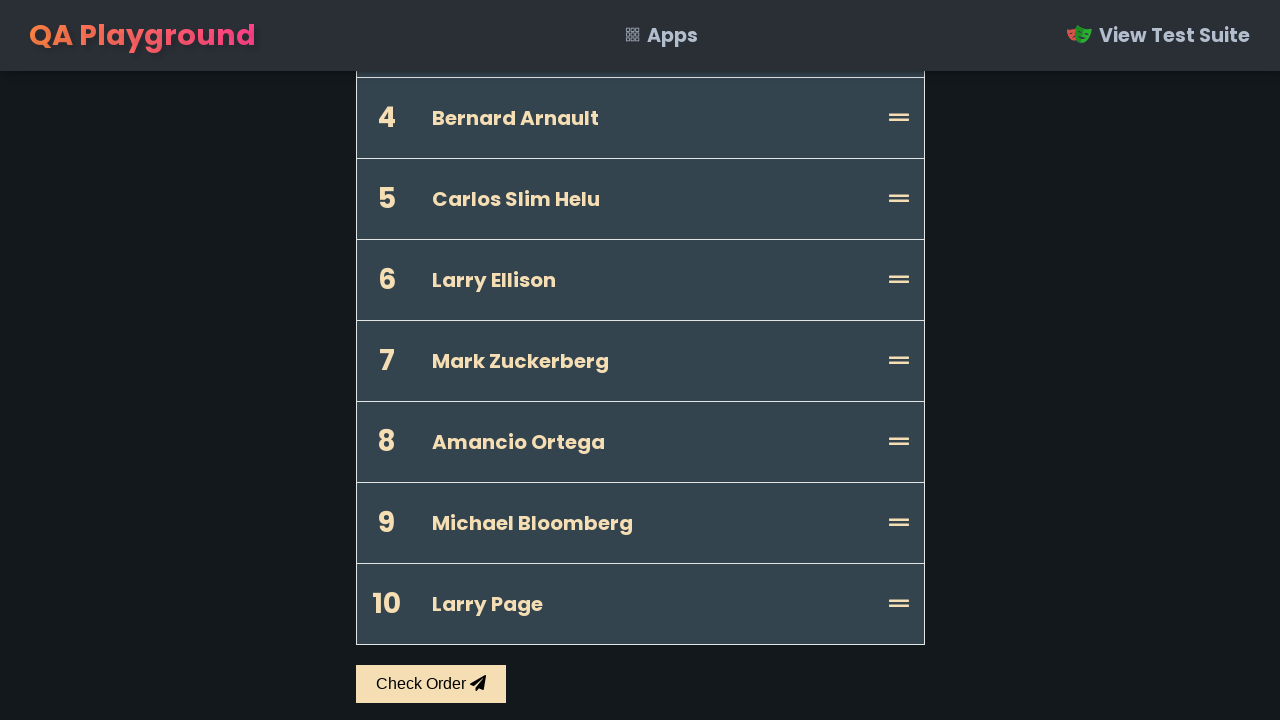

Scrolled 'Amancio Ortega' into view
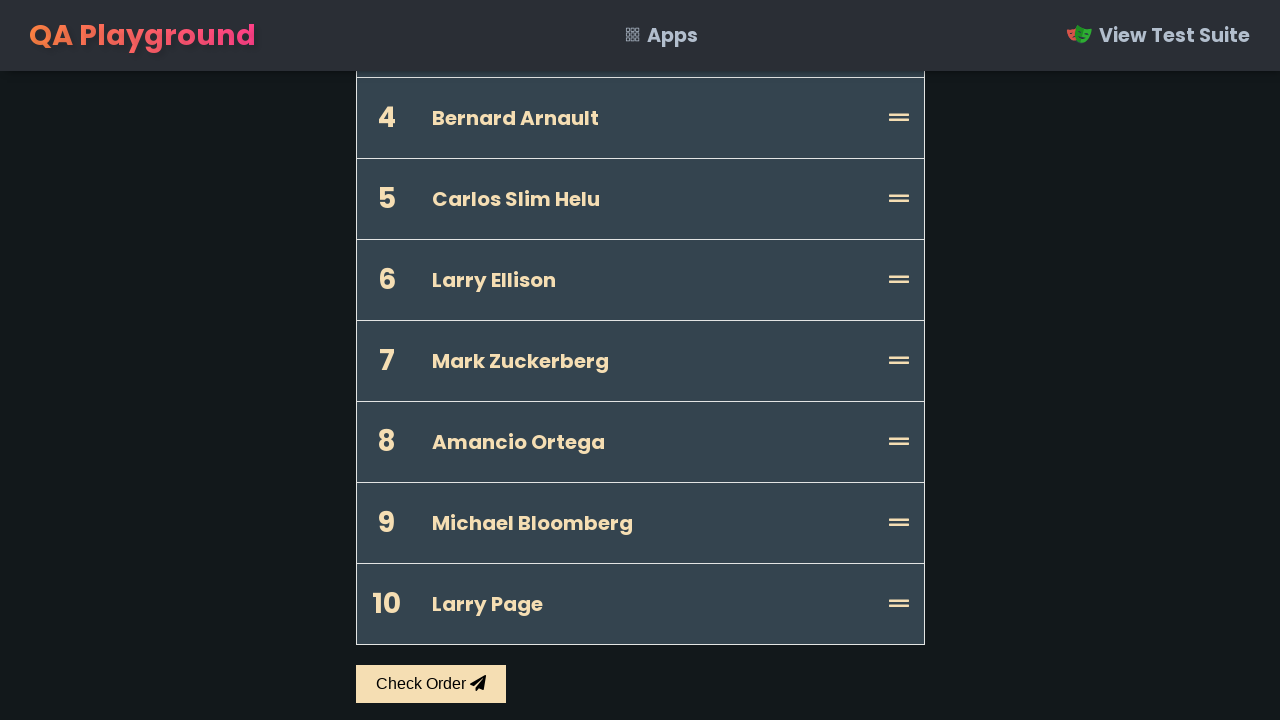

Dragged 'Amancio Ortega' to position 6 at (386, 280)
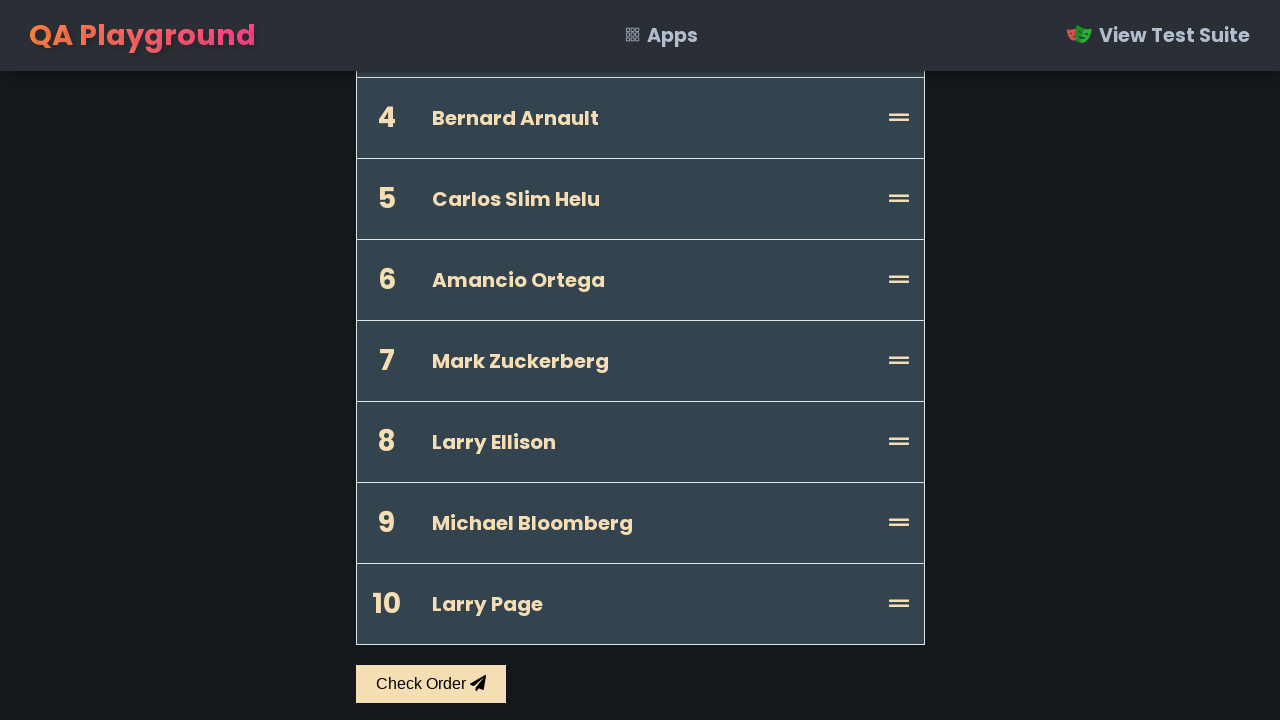

Scrolled position 7 into view
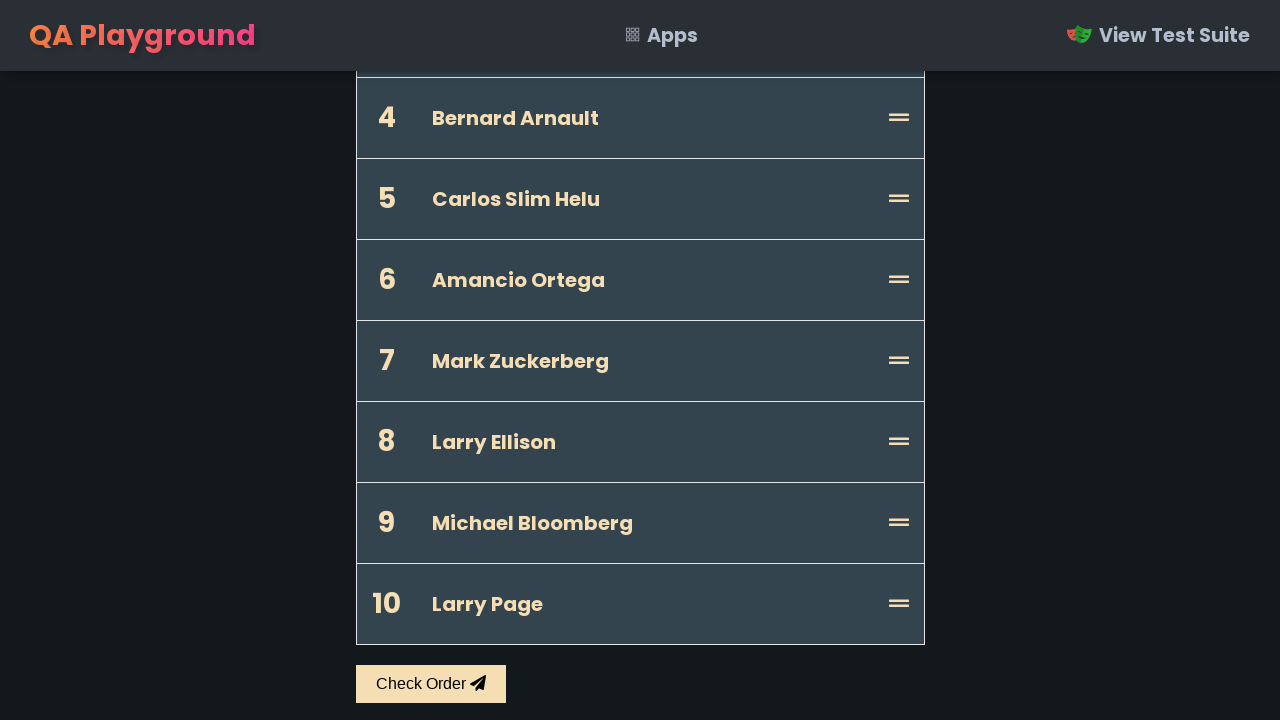

Dragged 'Amancio Ortega' towards position 8 at (386, 442)
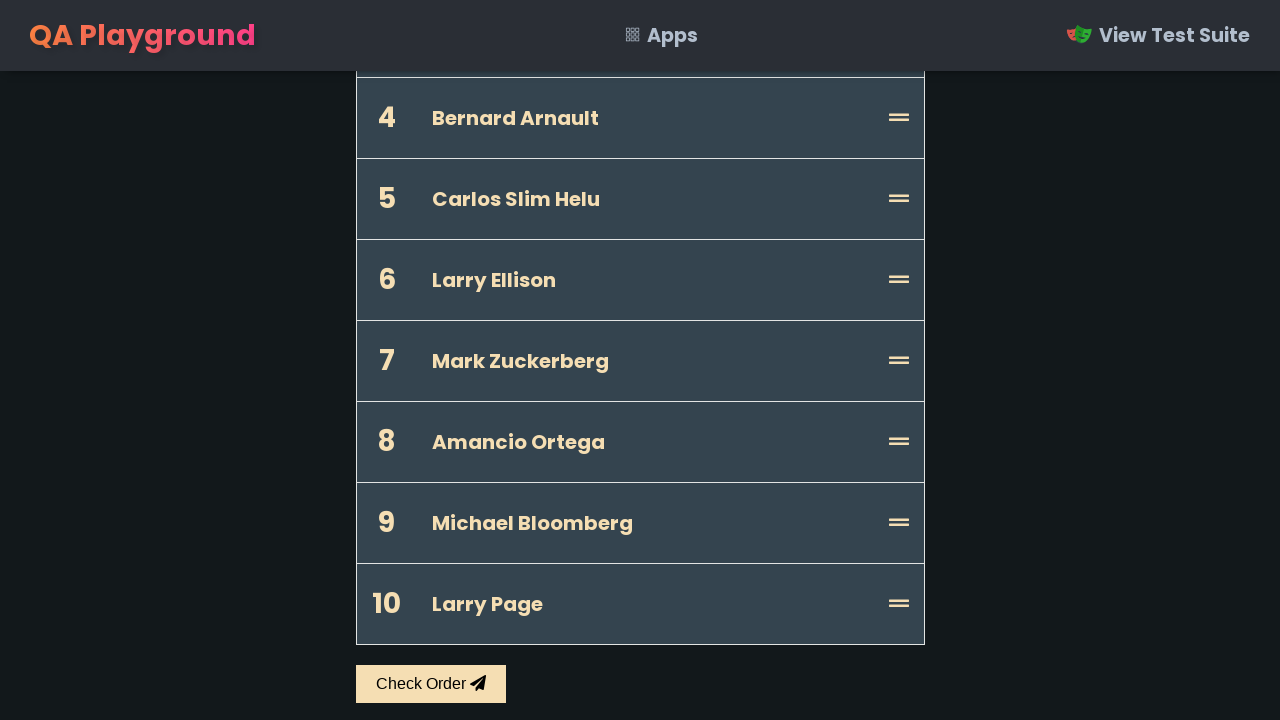

Dragged 'Amancio Ortega' towards position 7 at (386, 361)
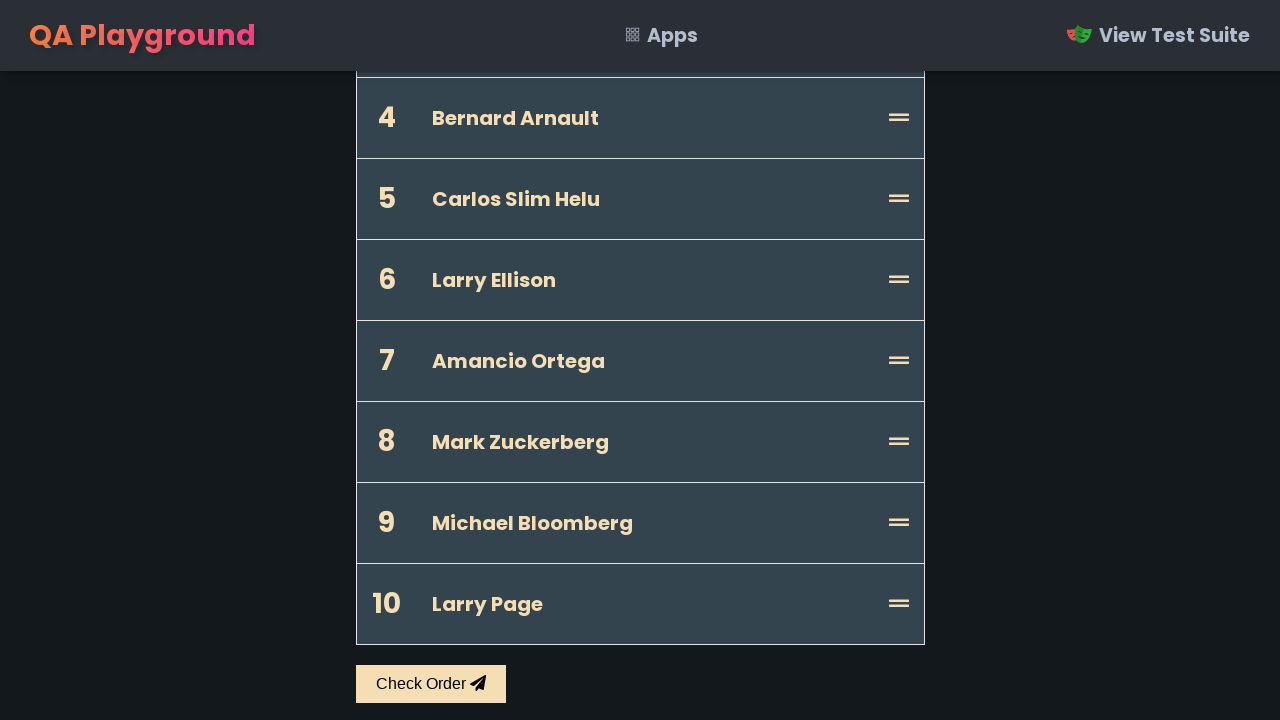

Dragged 'Amancio Ortega' towards position 6 at (386, 280)
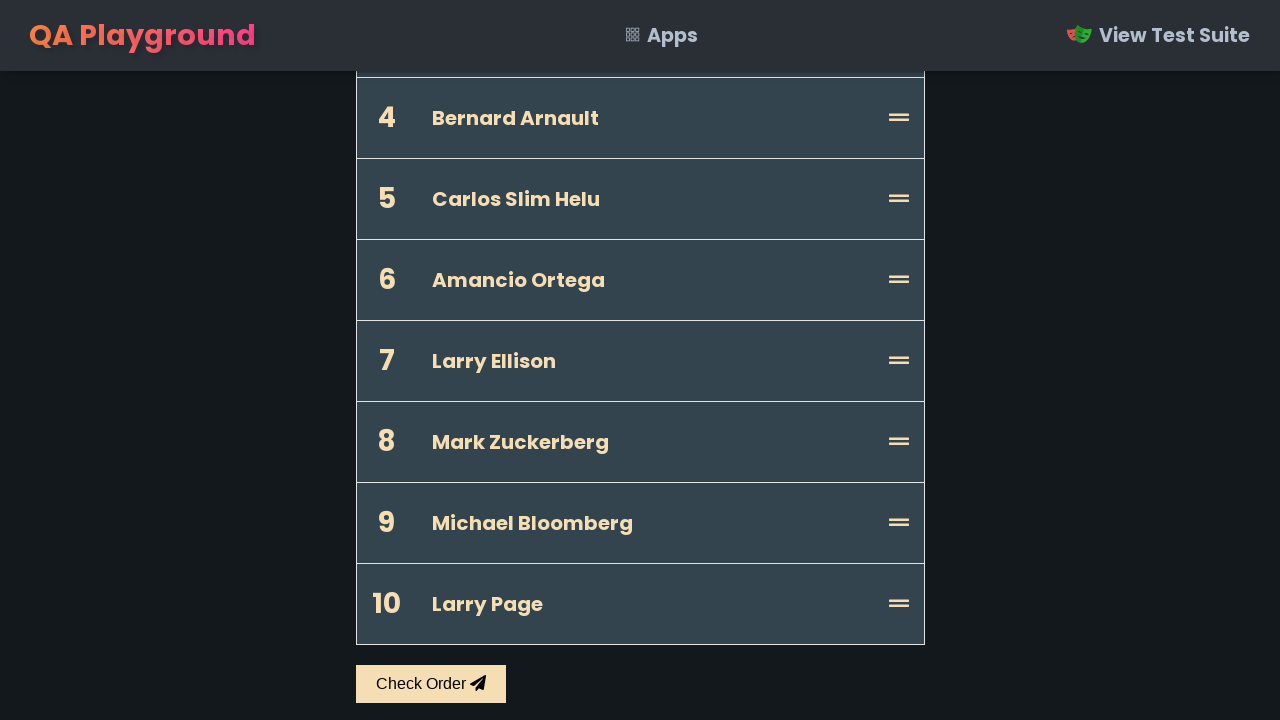

Clicked the check button to validate the sorted order at (430, 684) on #check
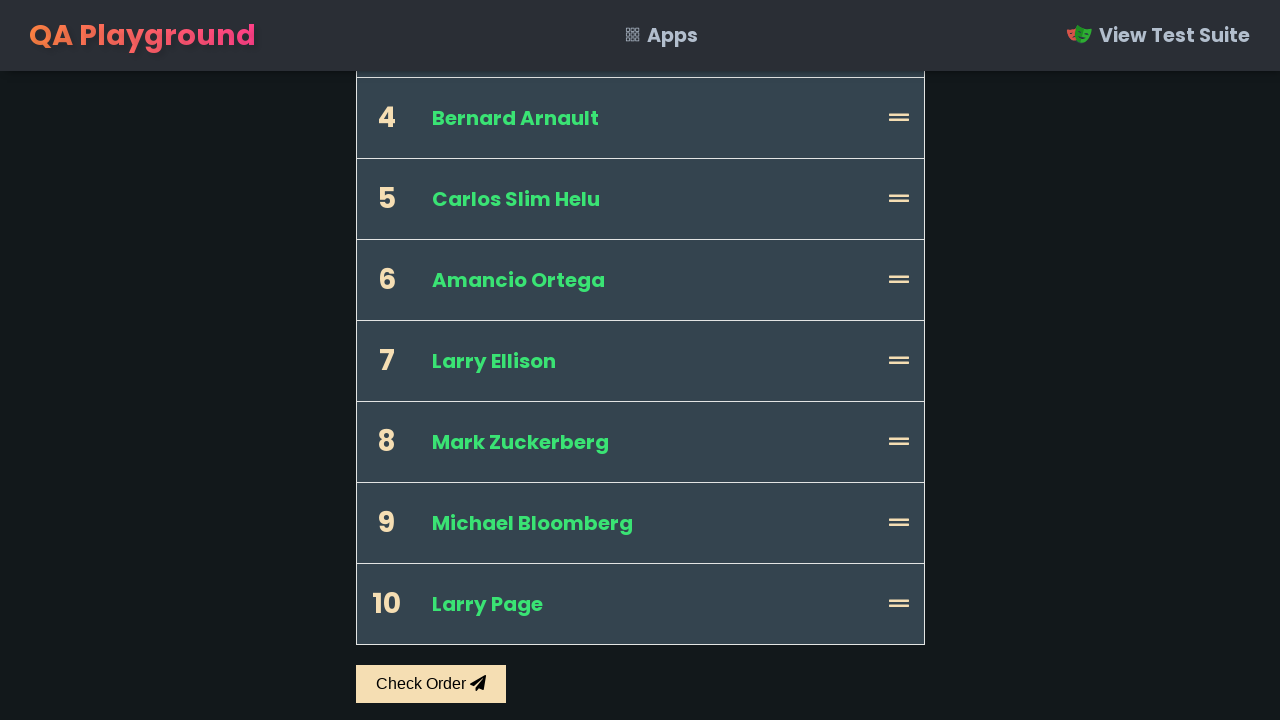

Waited 500ms for validation to complete
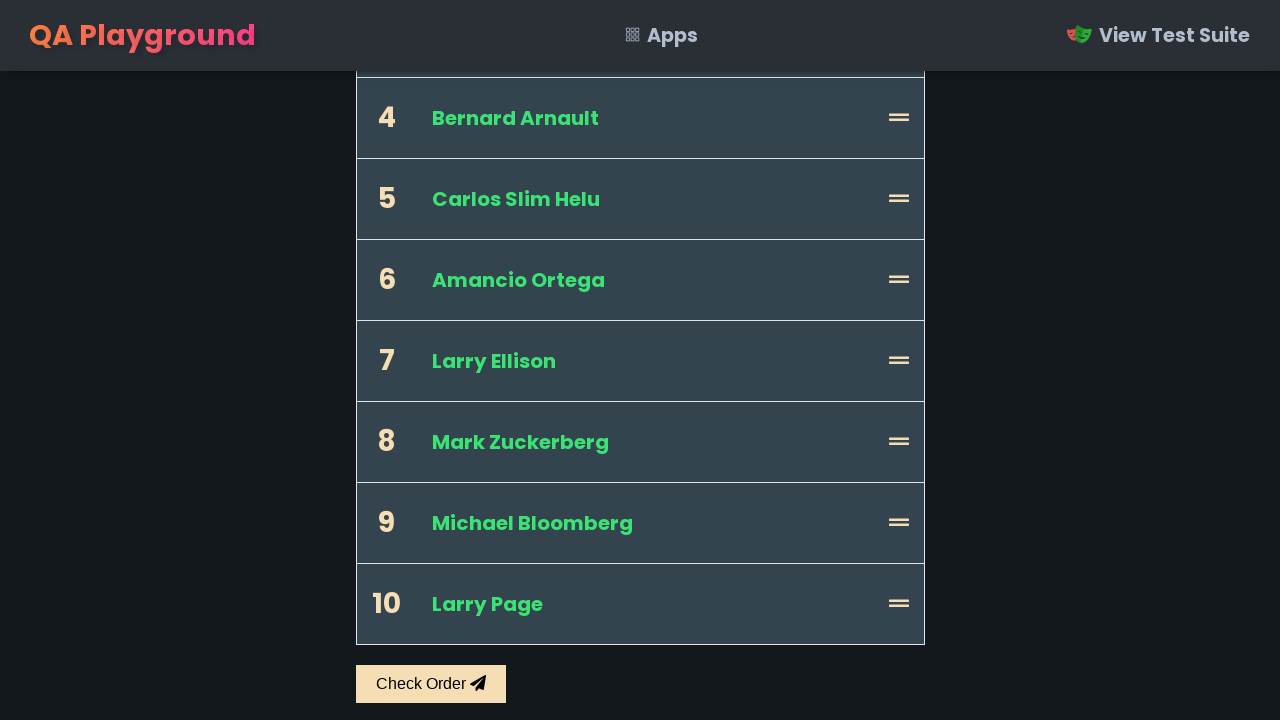

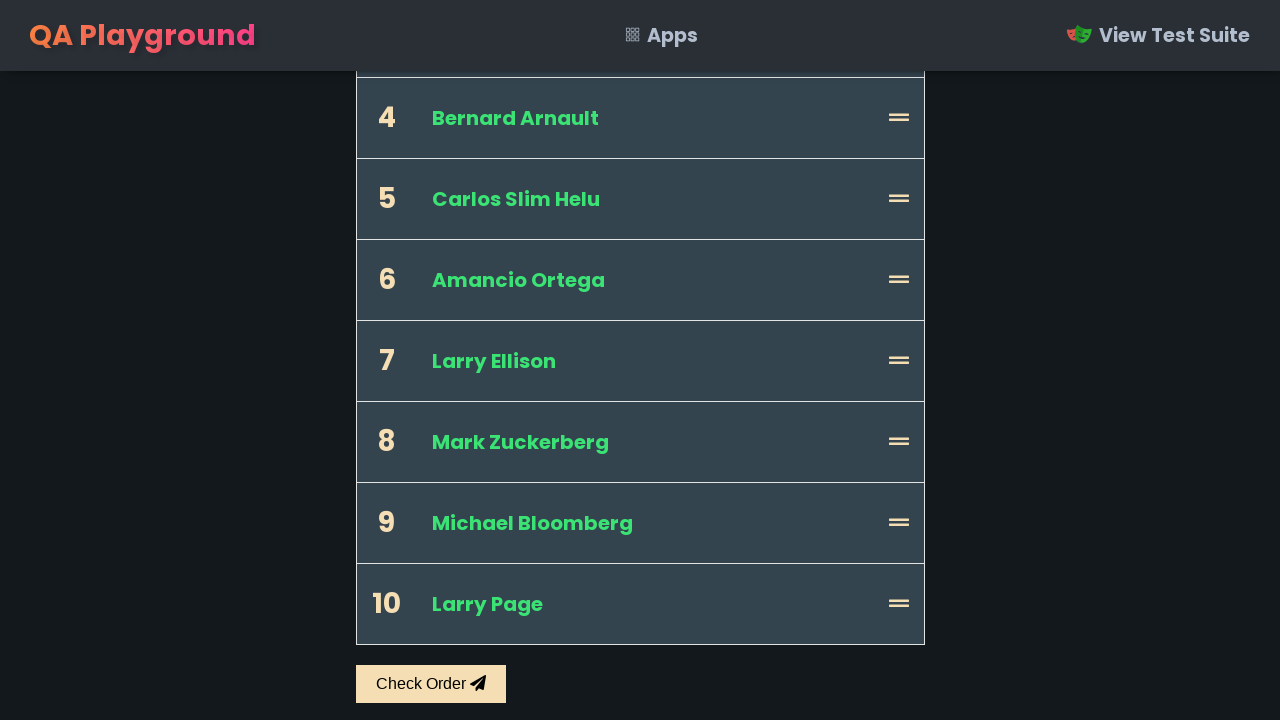